Tests clicking on multiple links in the "Partner With Us" section of Pepperfry website by scrolling to each link and clicking them sequentially

Starting URL: https://www.pepperfry.com/

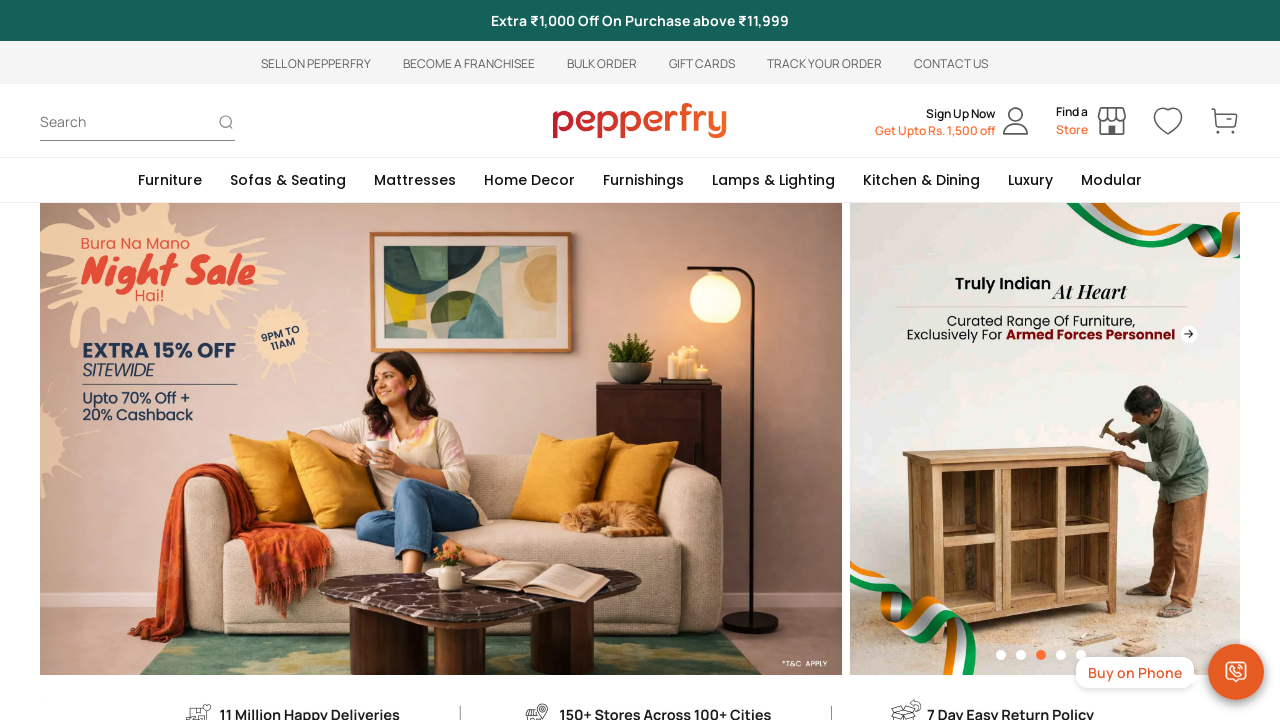

Set viewport size to 1920x1080
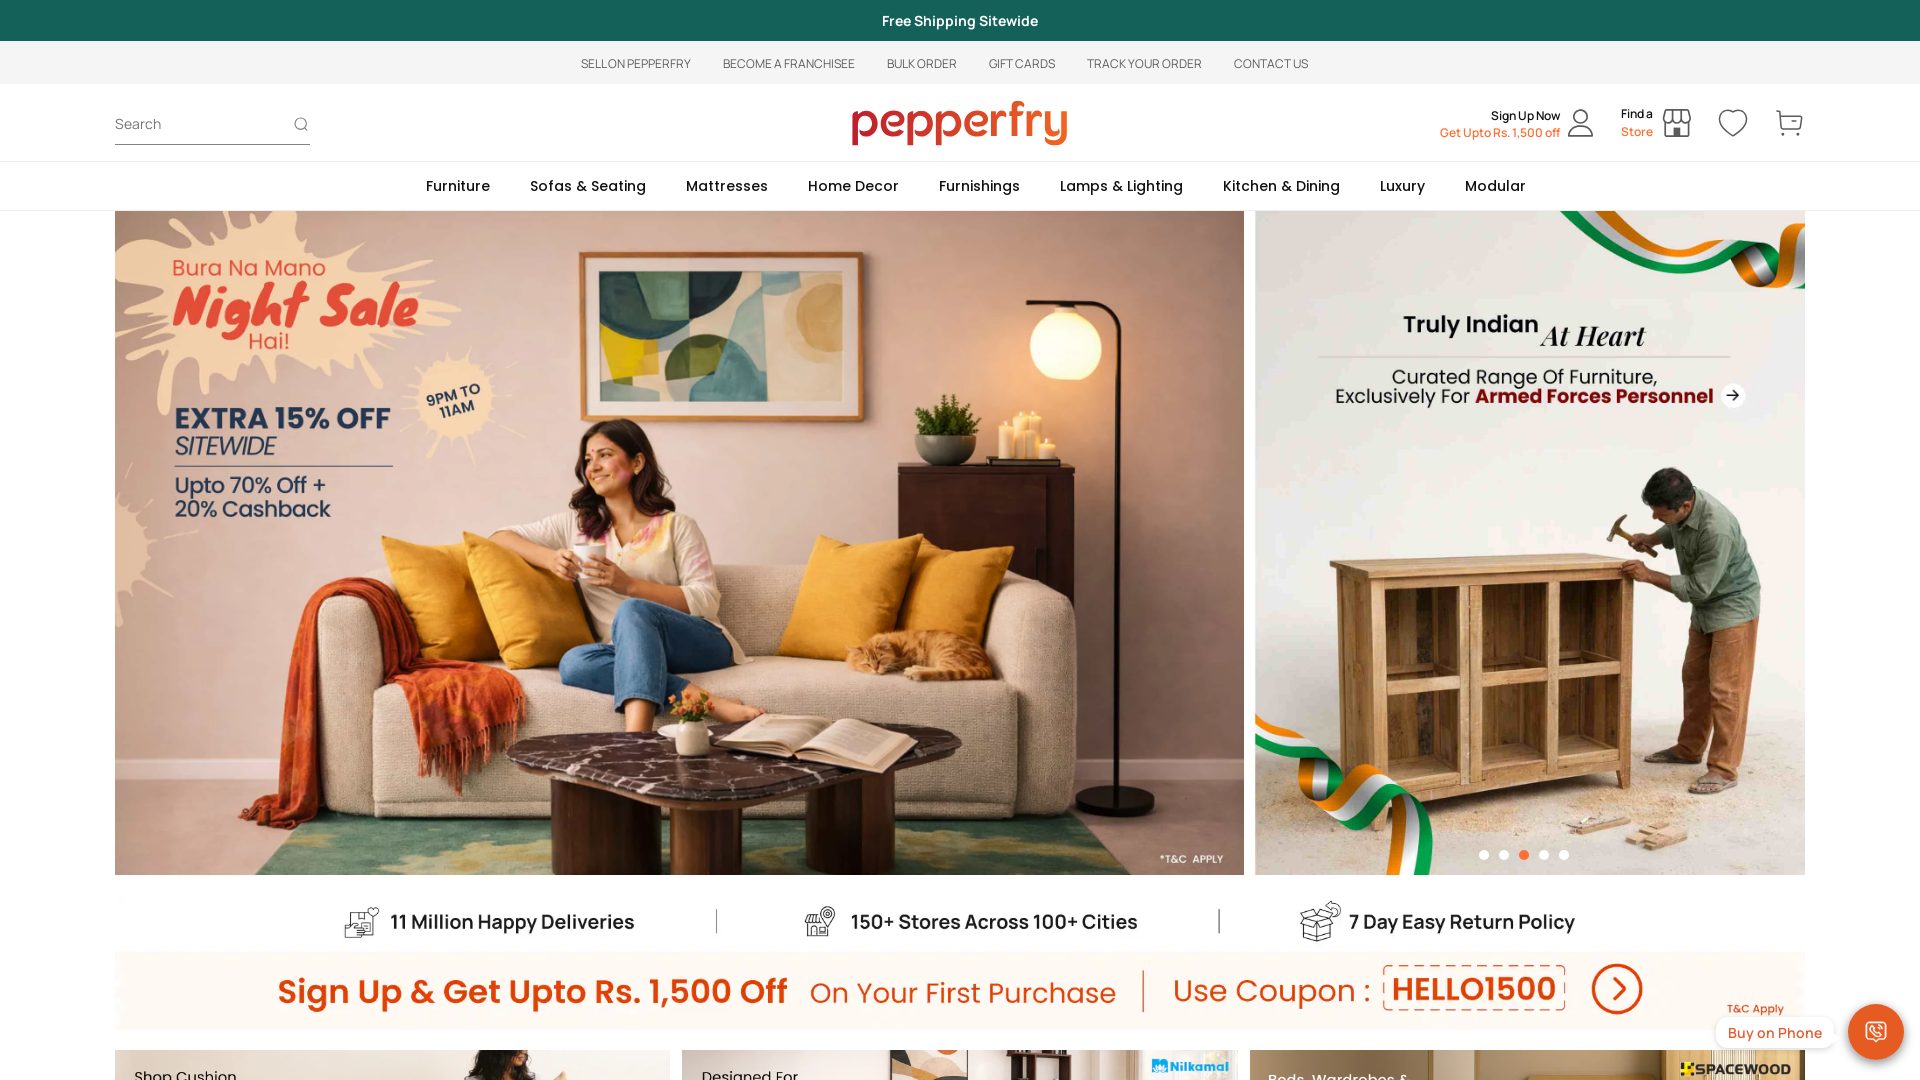

No popup found to close on (//*[local-name()='svg'])[2]
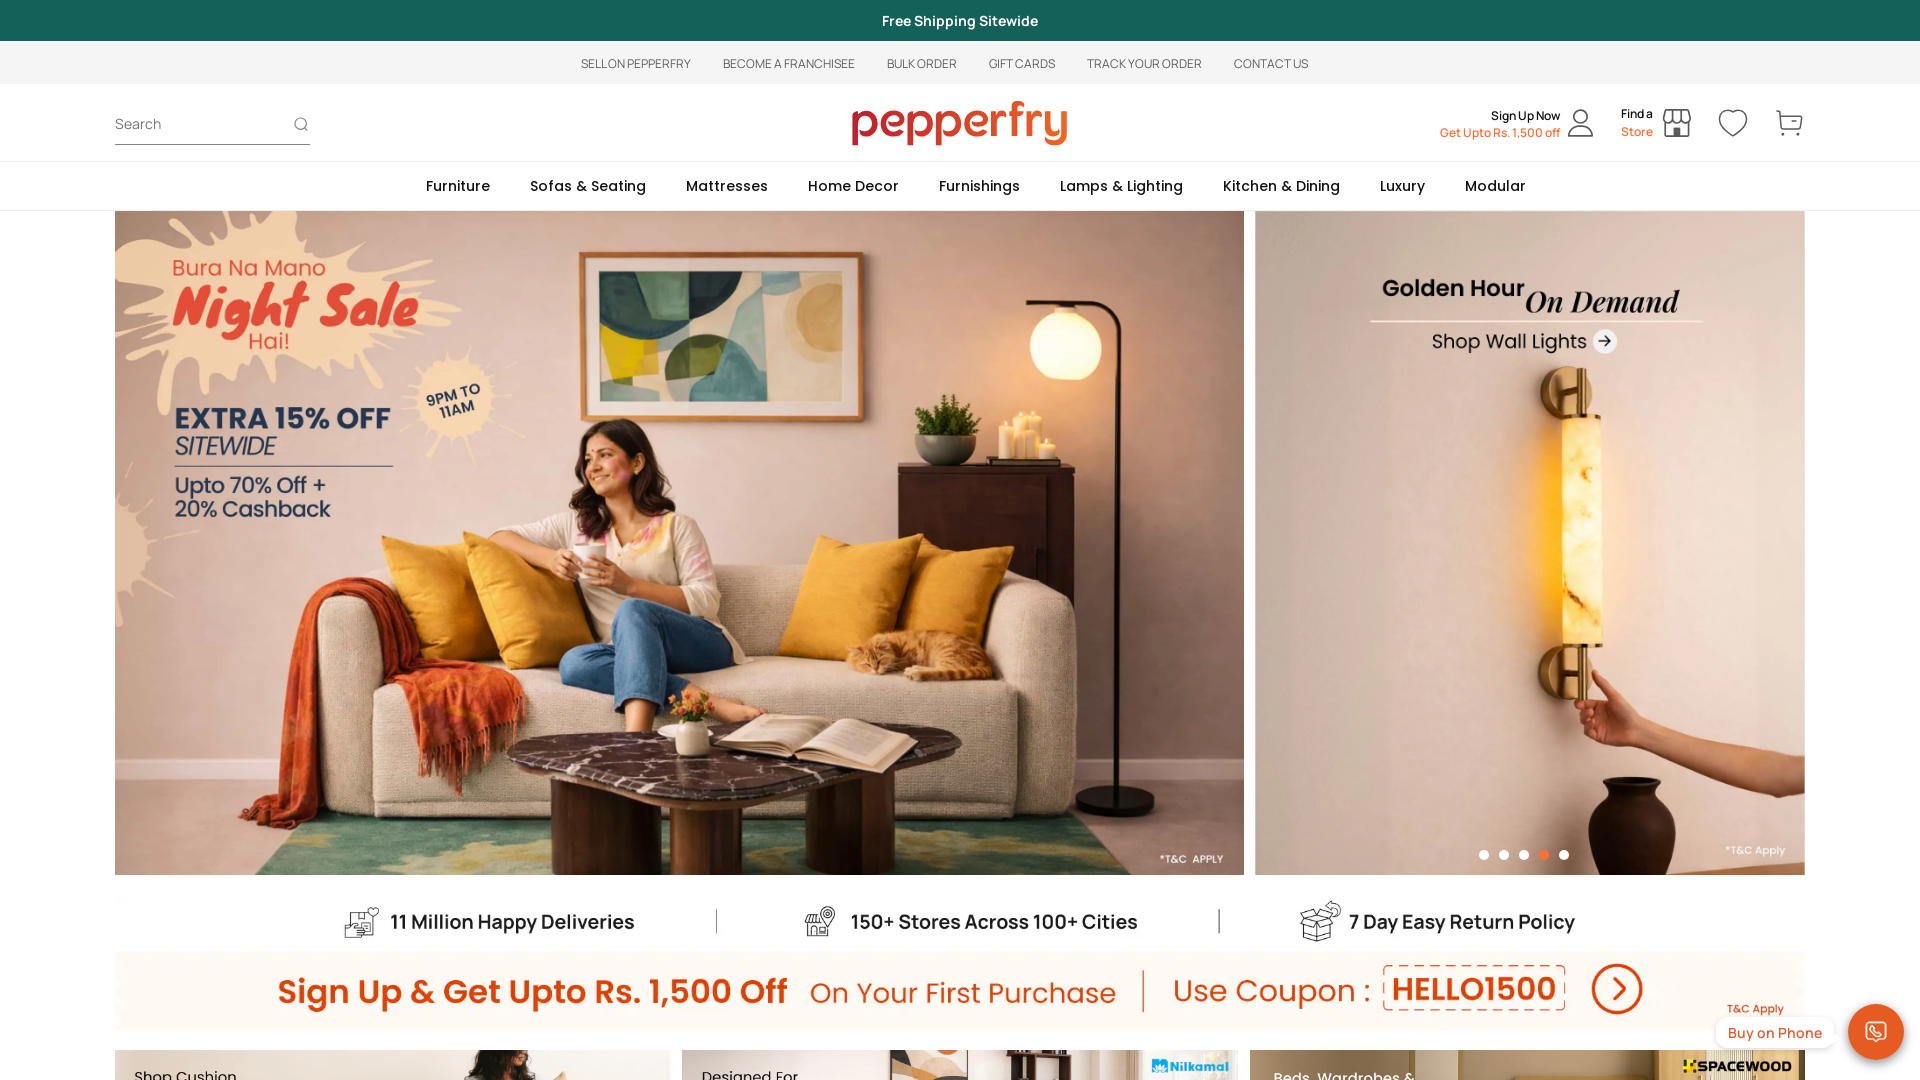

Waited for page to load (networkidle state)
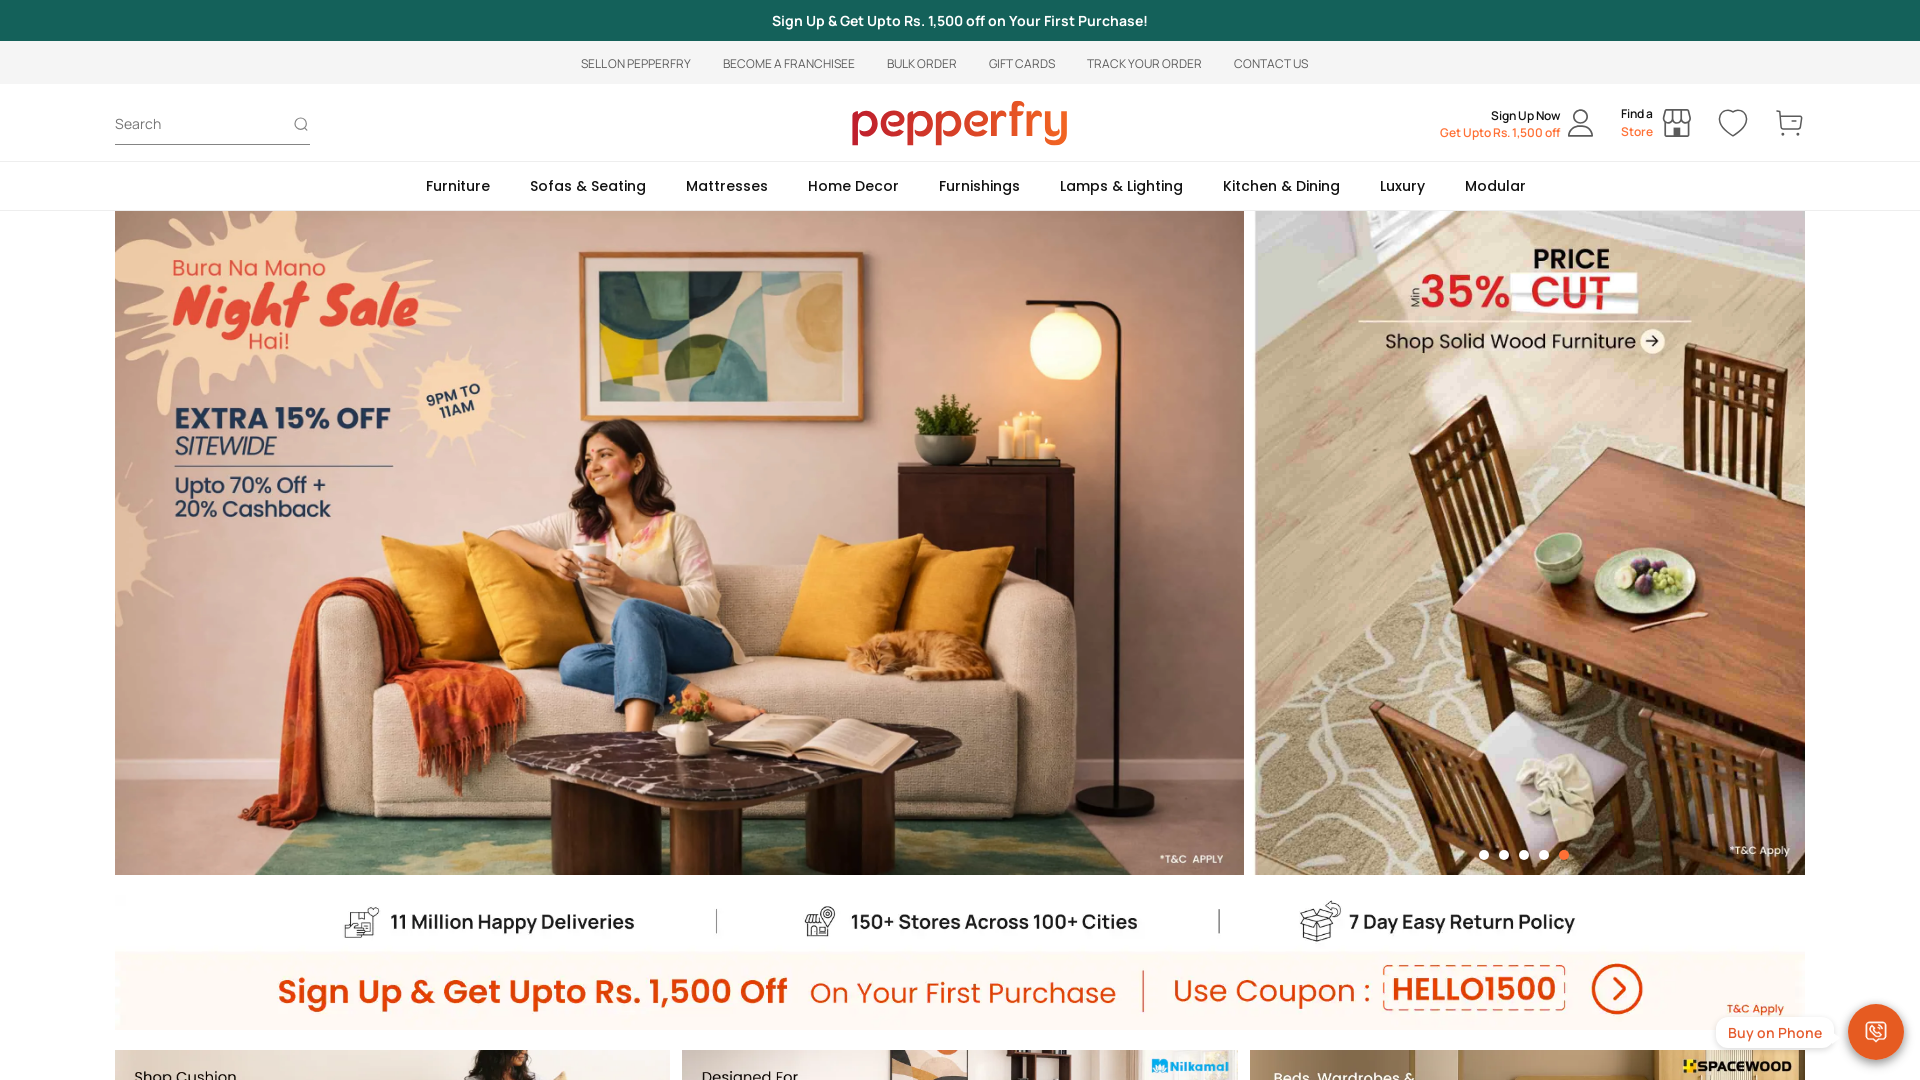

Scrolled to 'Partner With Us' section
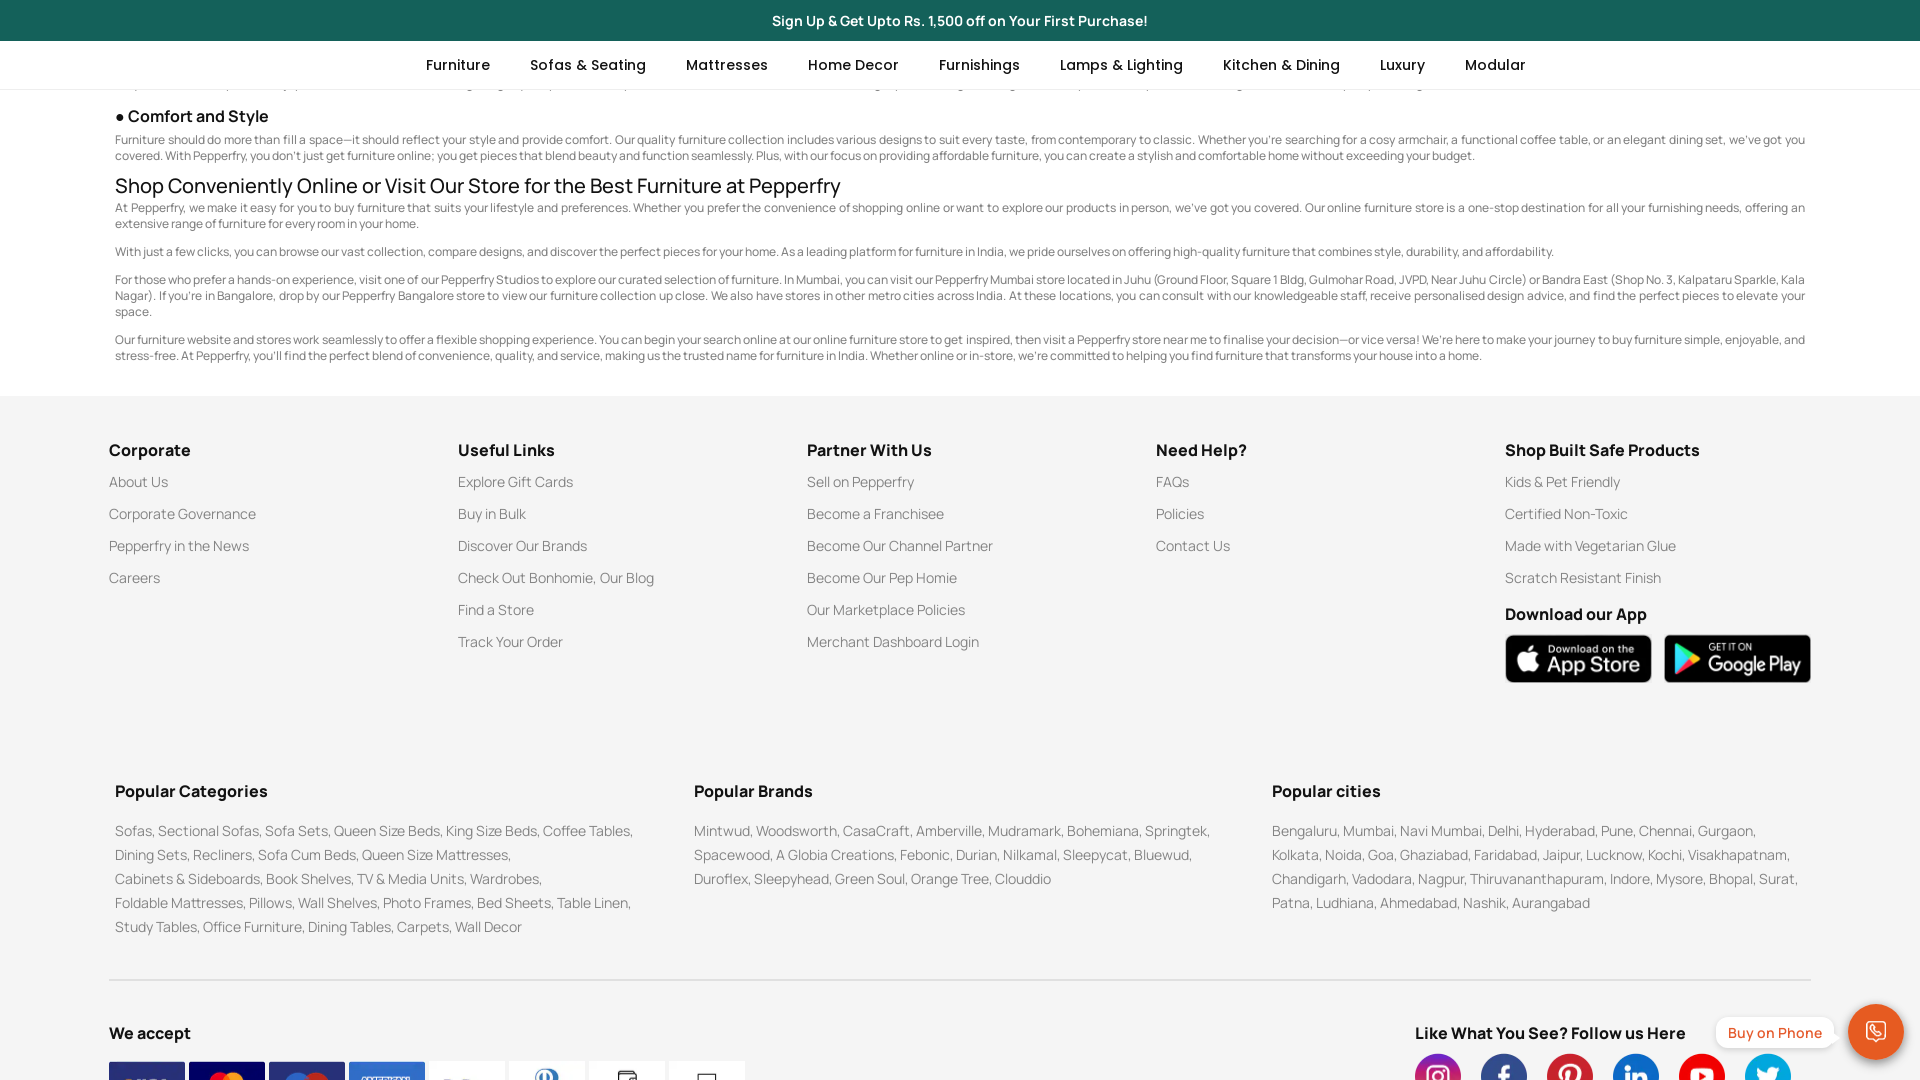

Found 6 links in Partner With Us section
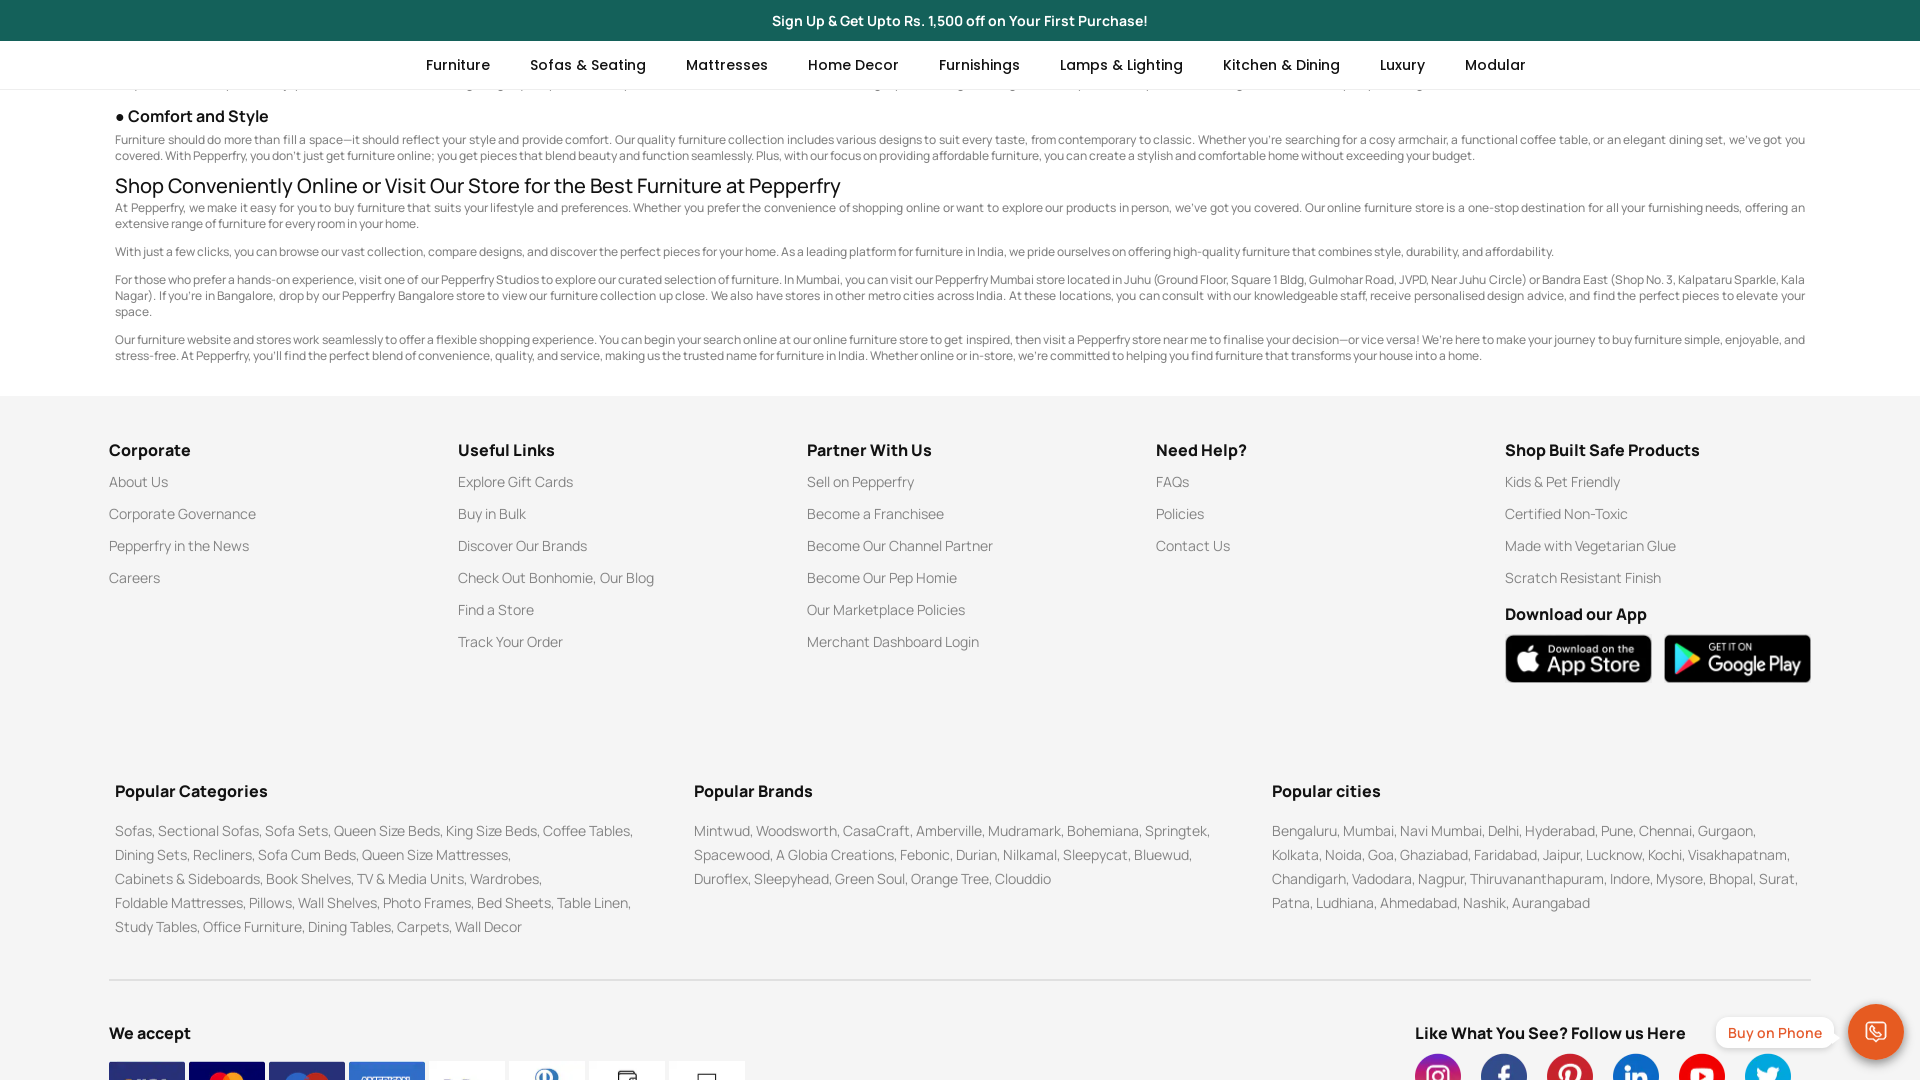

Re-scrolled to Partner With Us section (iteration 1)
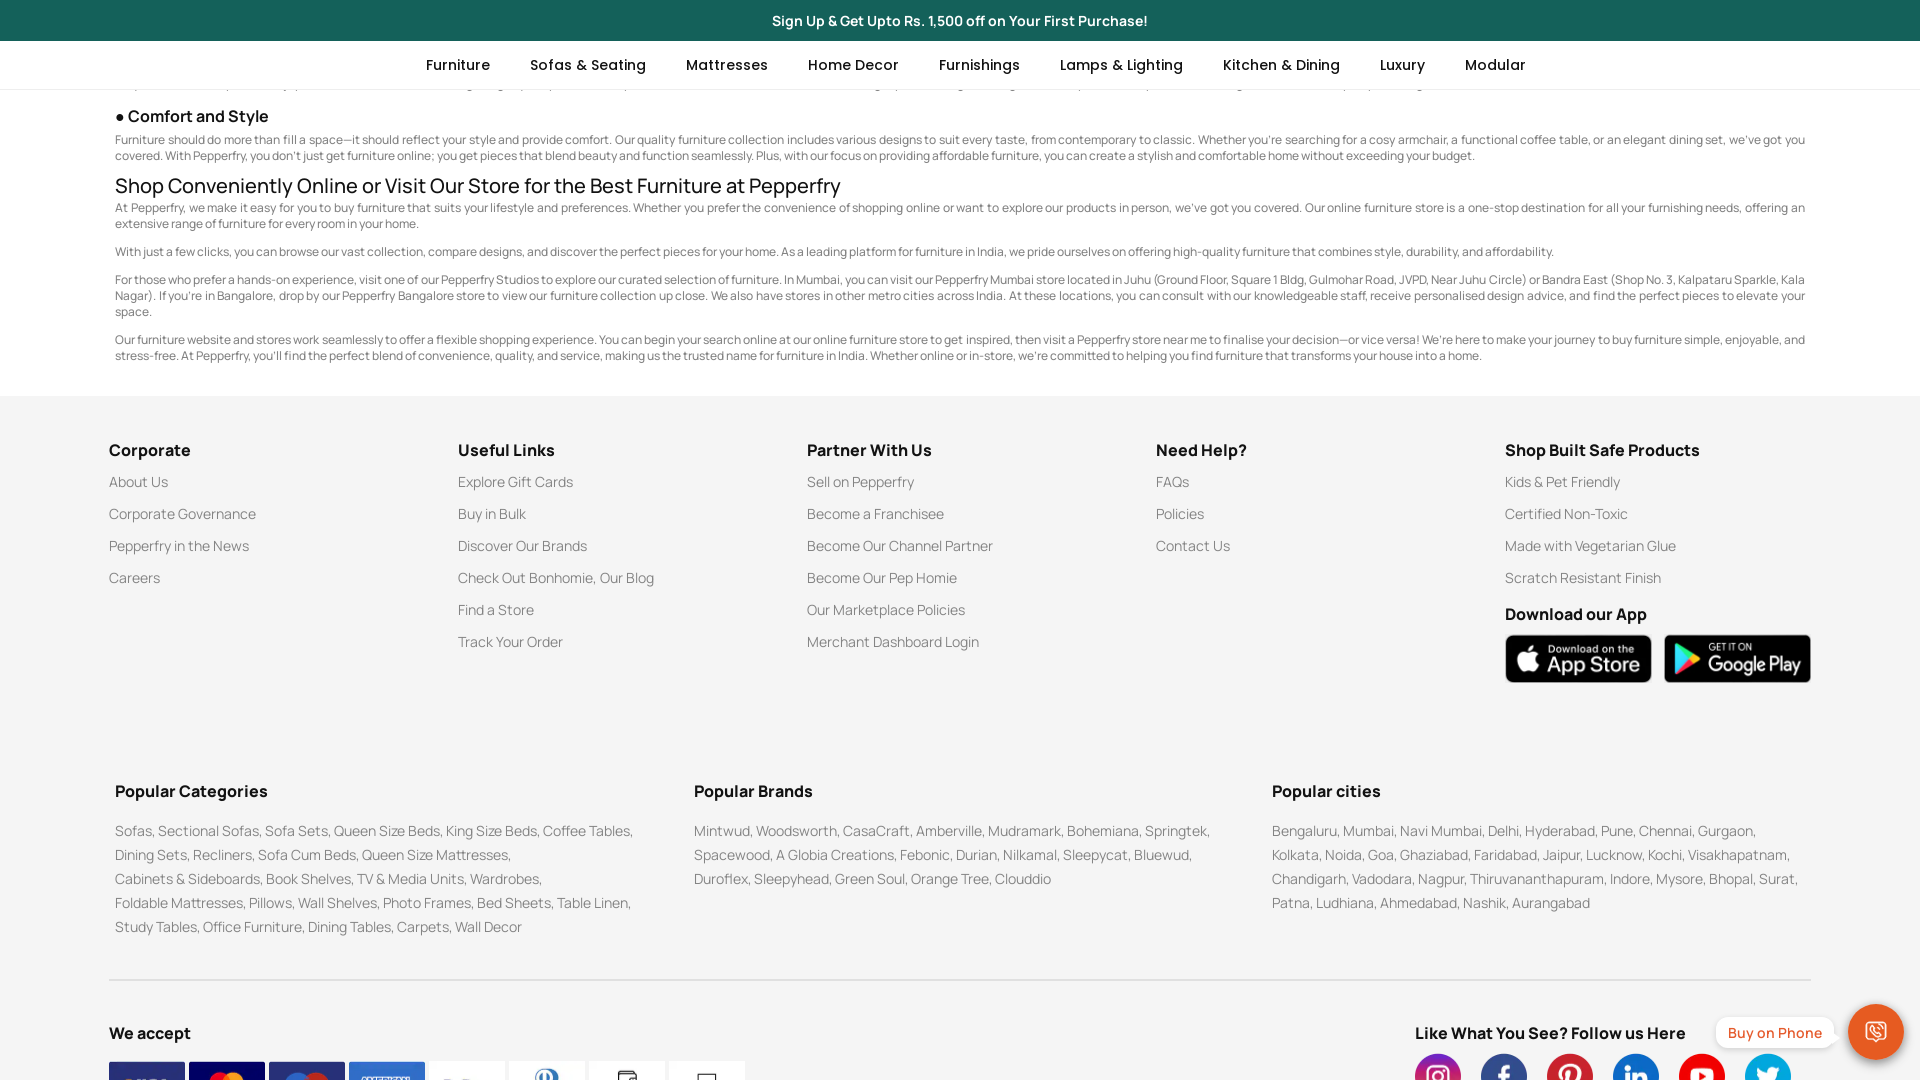

Scrolled to link 1 of 6
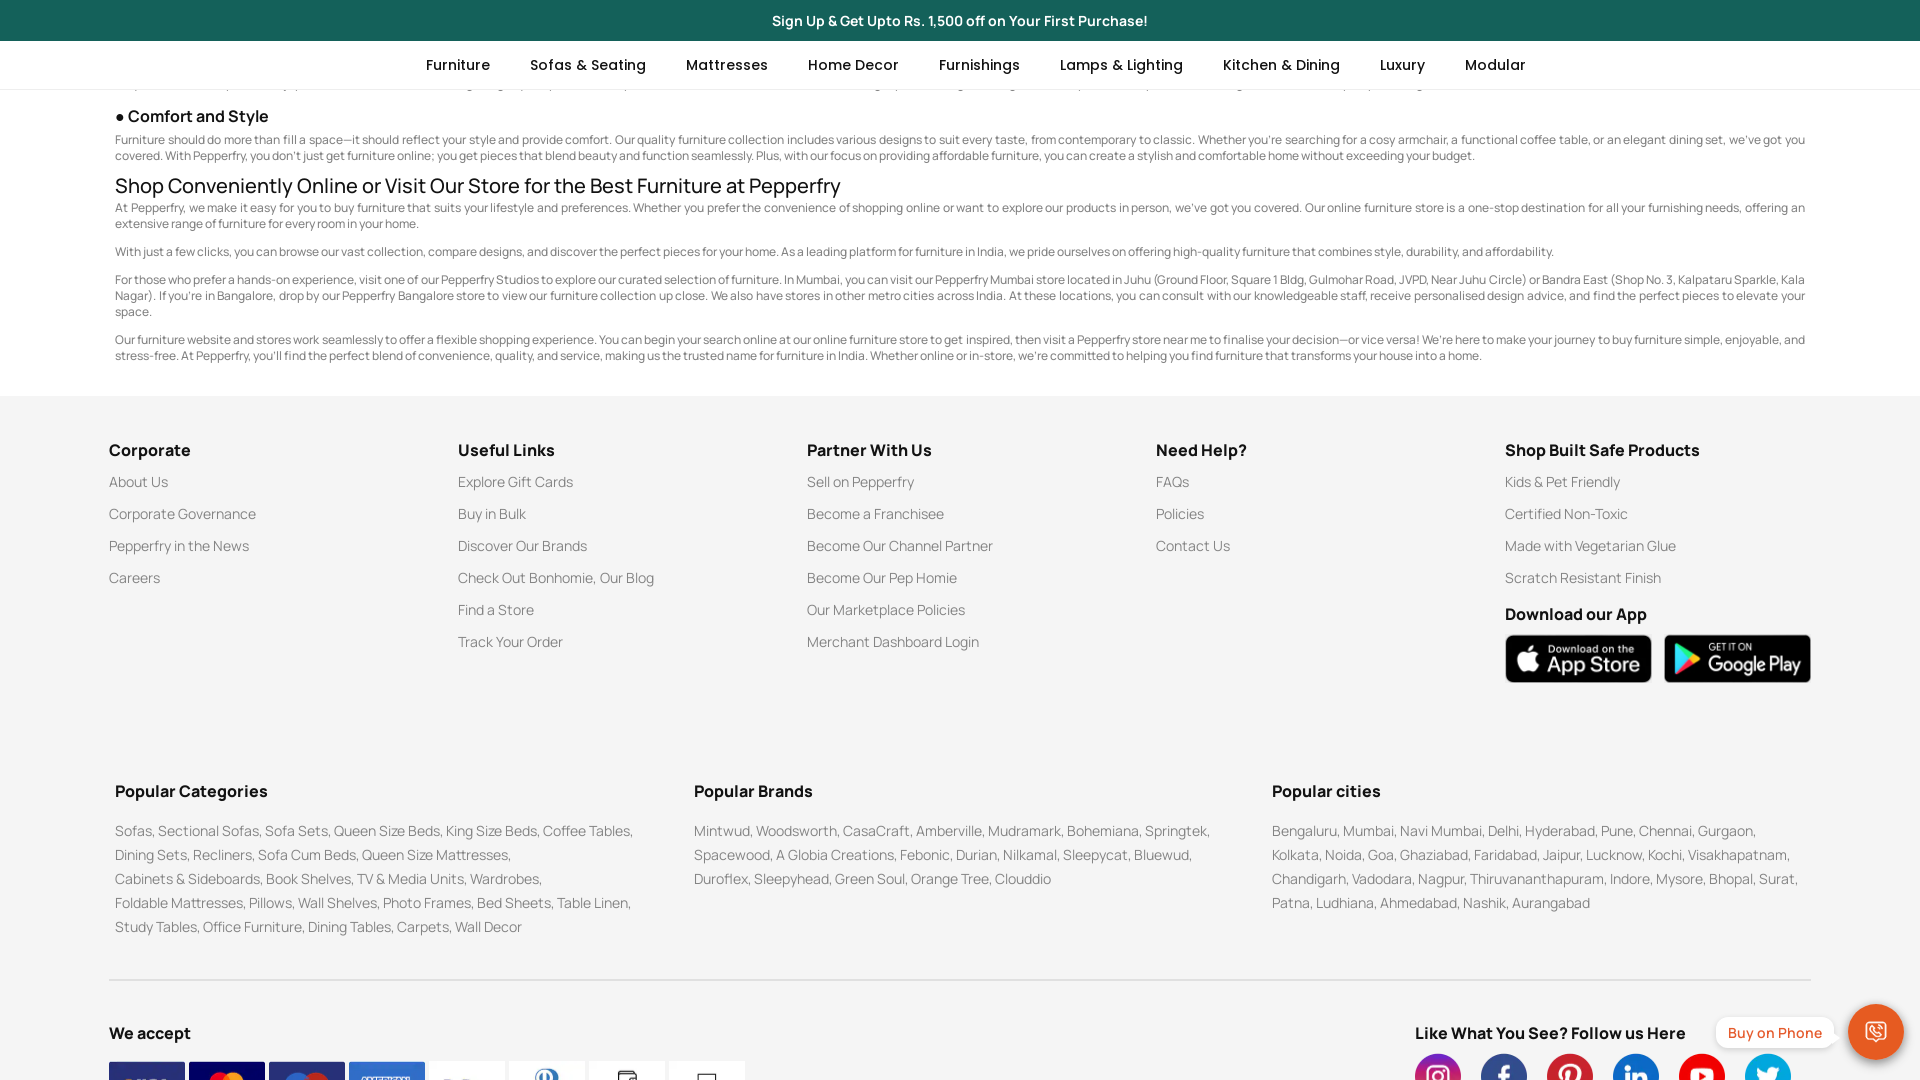

Waited 2 seconds for scroll to complete
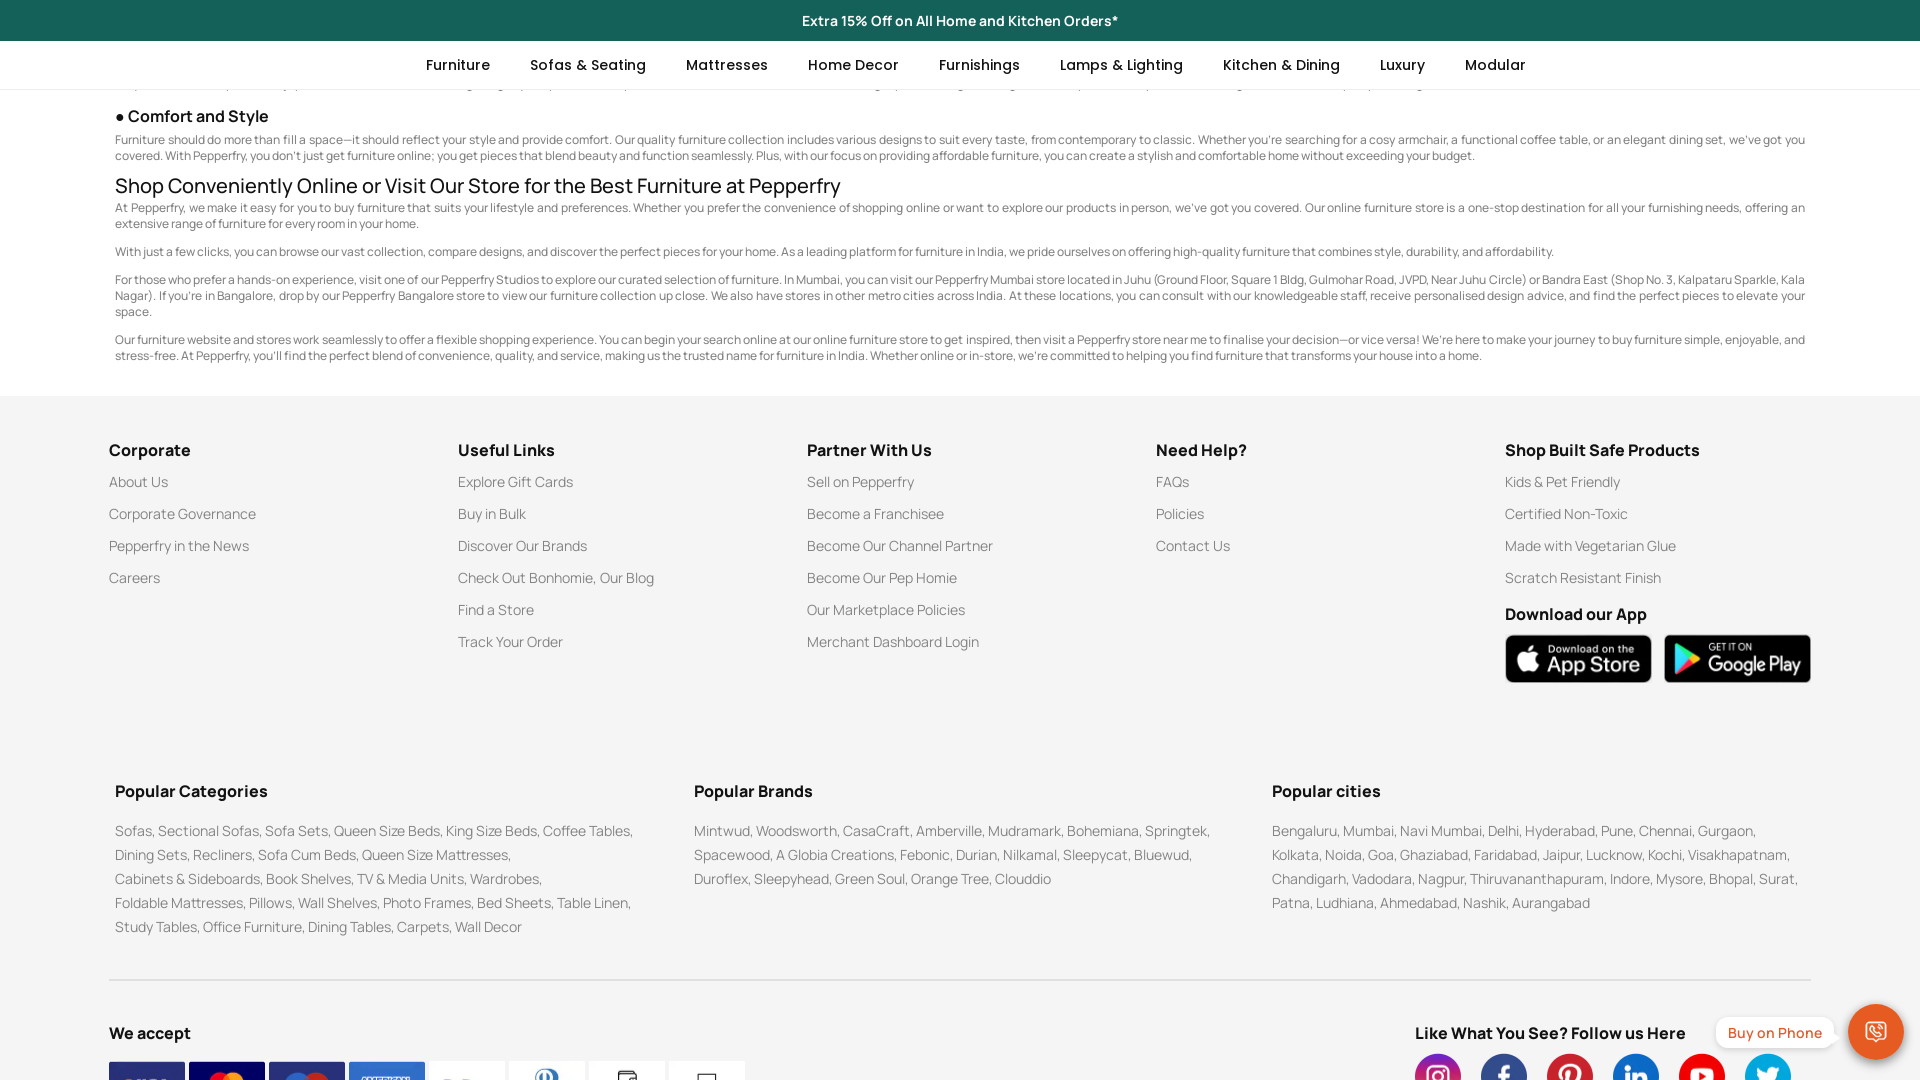

Clicked link 1 in Partner With Us section at (960, 482) on xpath=//p[text()='Partner With Us']/parent::div/descendant::div >> nth=0
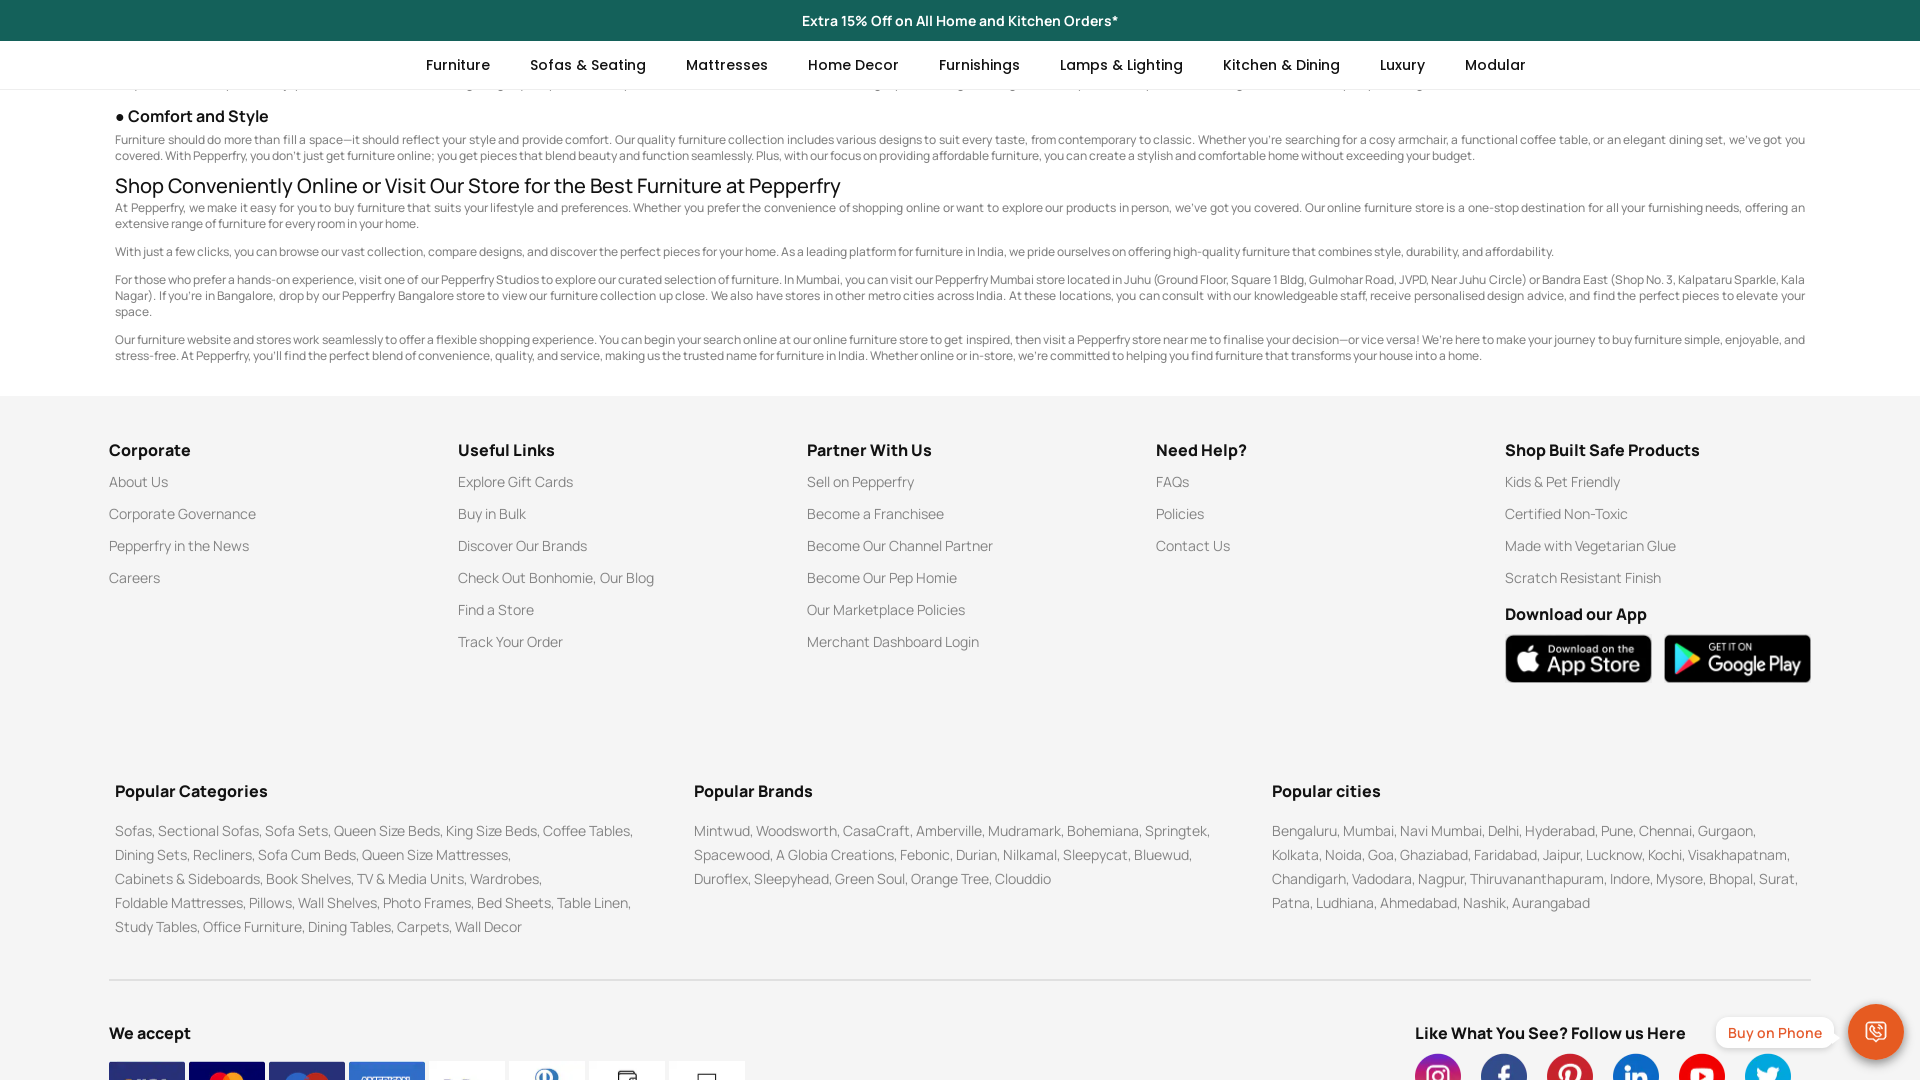

Re-scrolled to Partner With Us section (iteration 2)
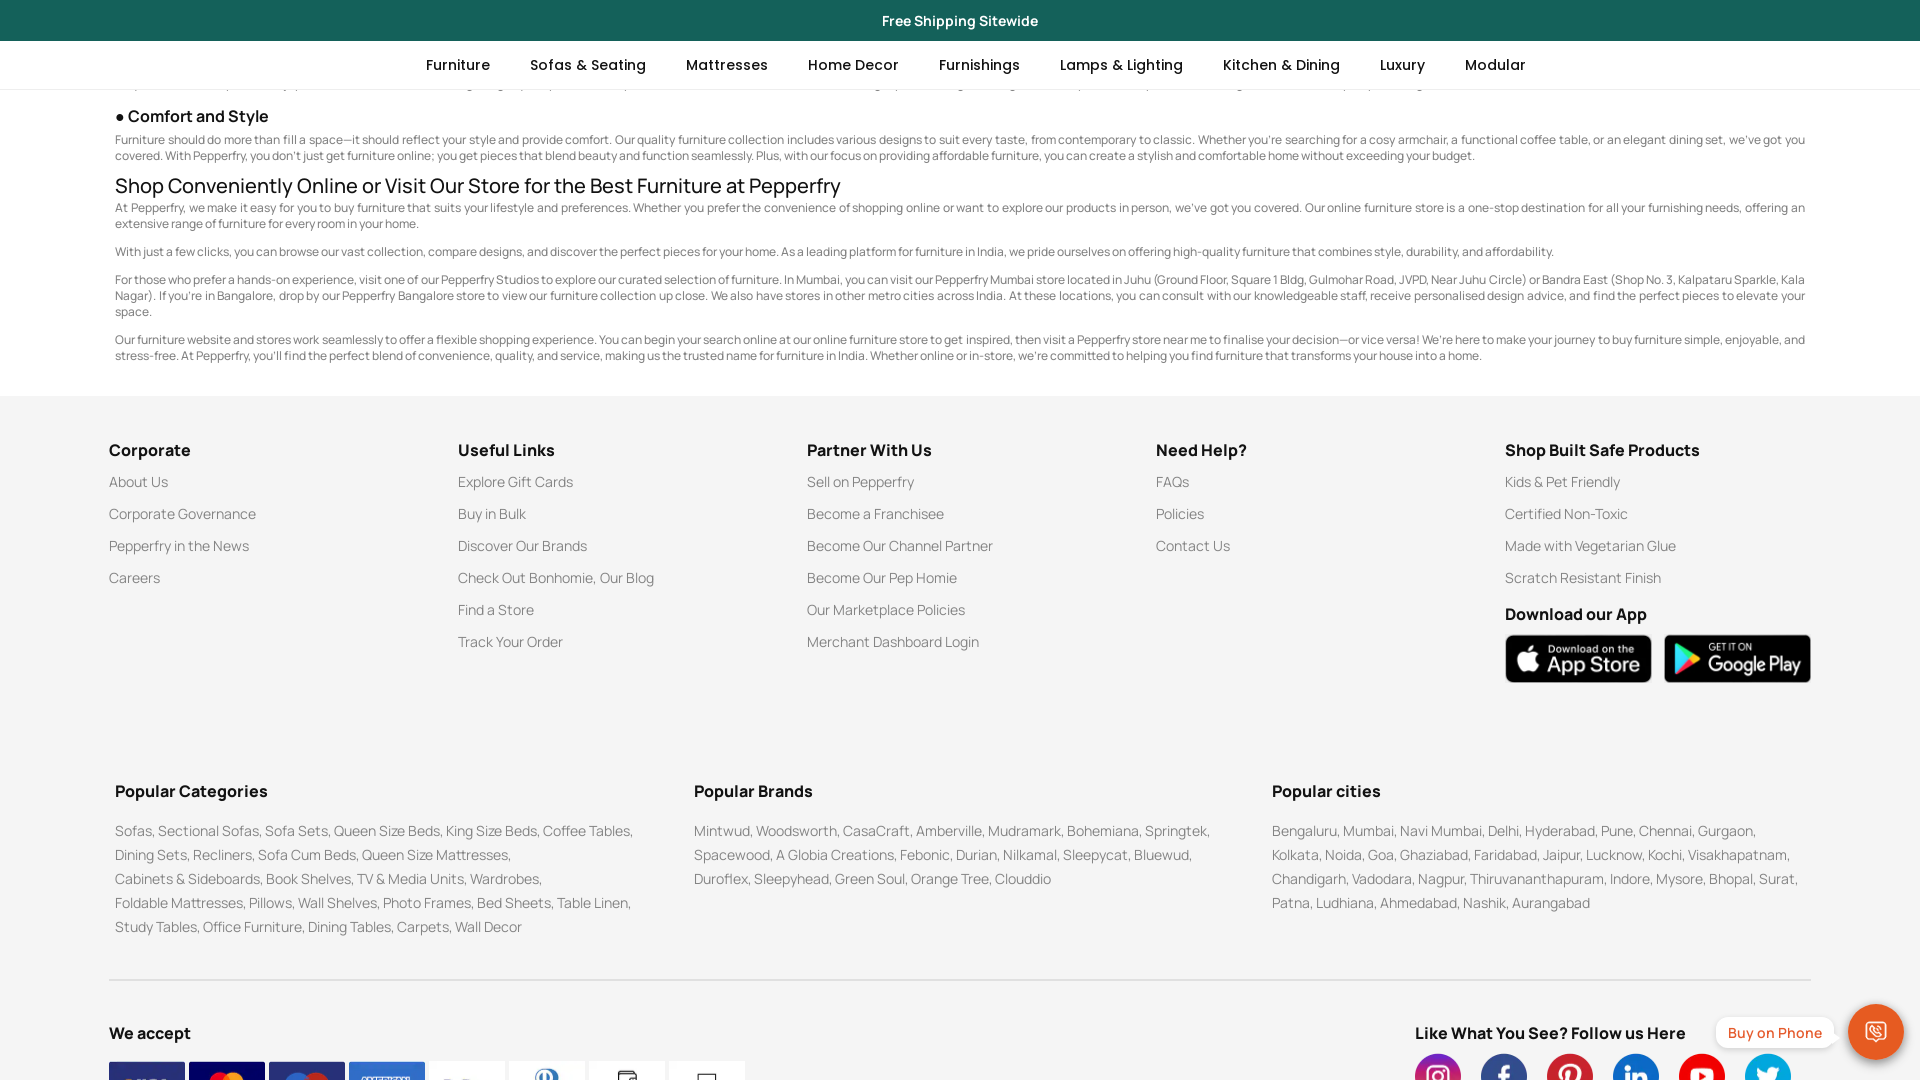

Scrolled to link 2 of 6
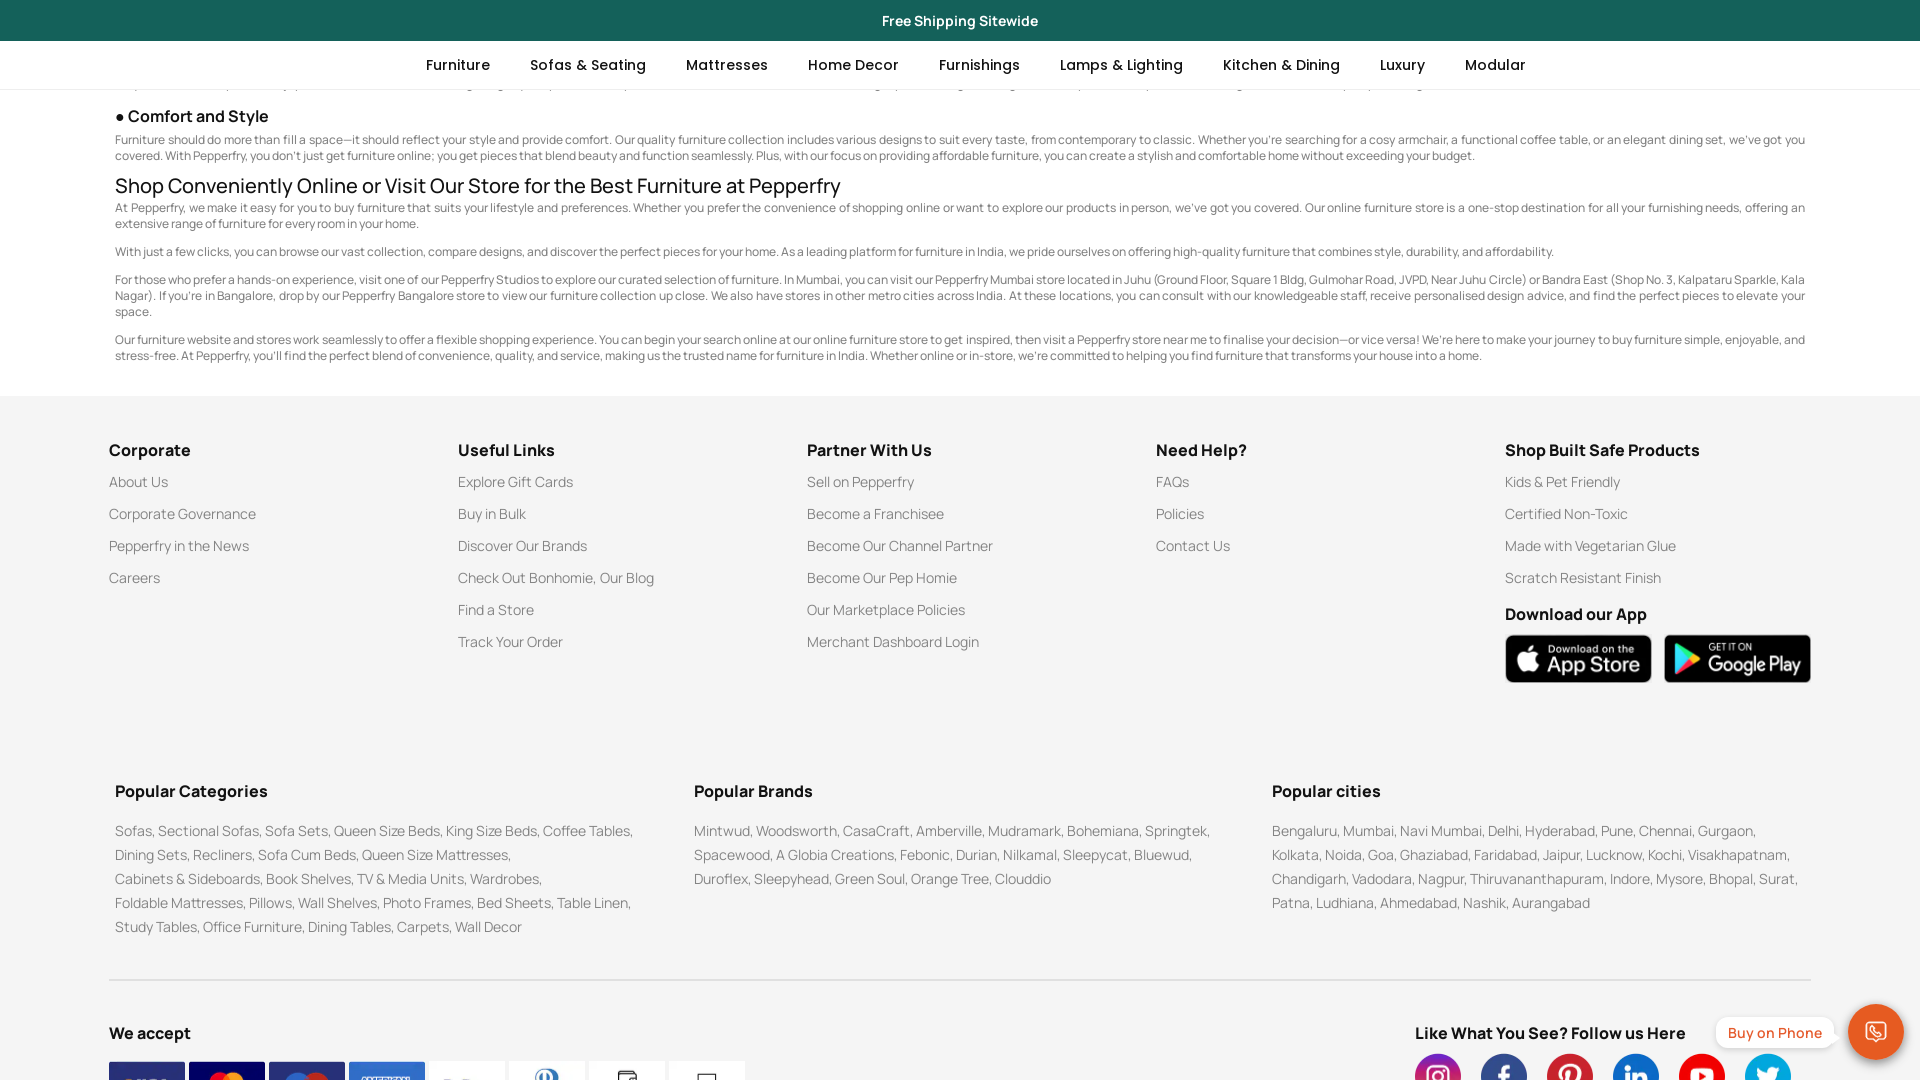

Waited 2 seconds for scroll to complete
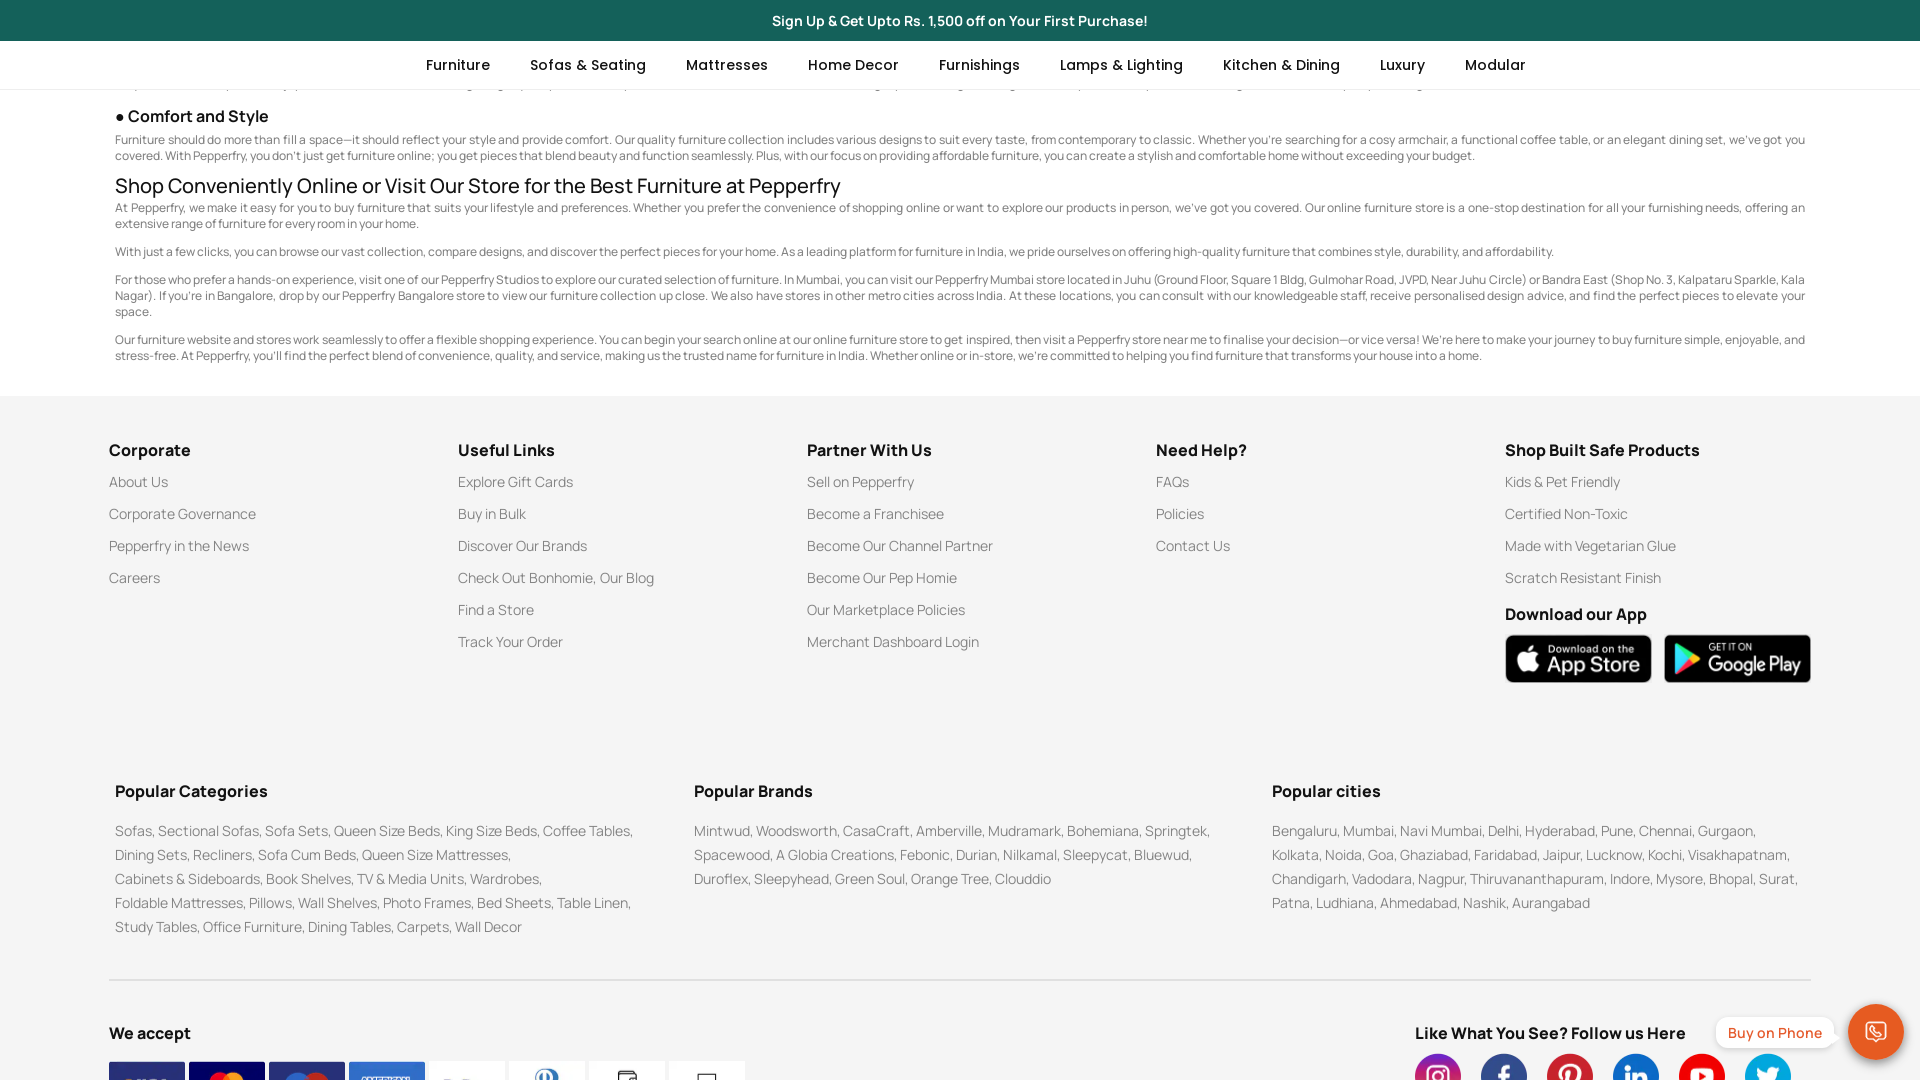

Clicked link 2 in Partner With Us section at (960, 514) on xpath=//p[text()='Partner With Us']/parent::div/descendant::div >> nth=1
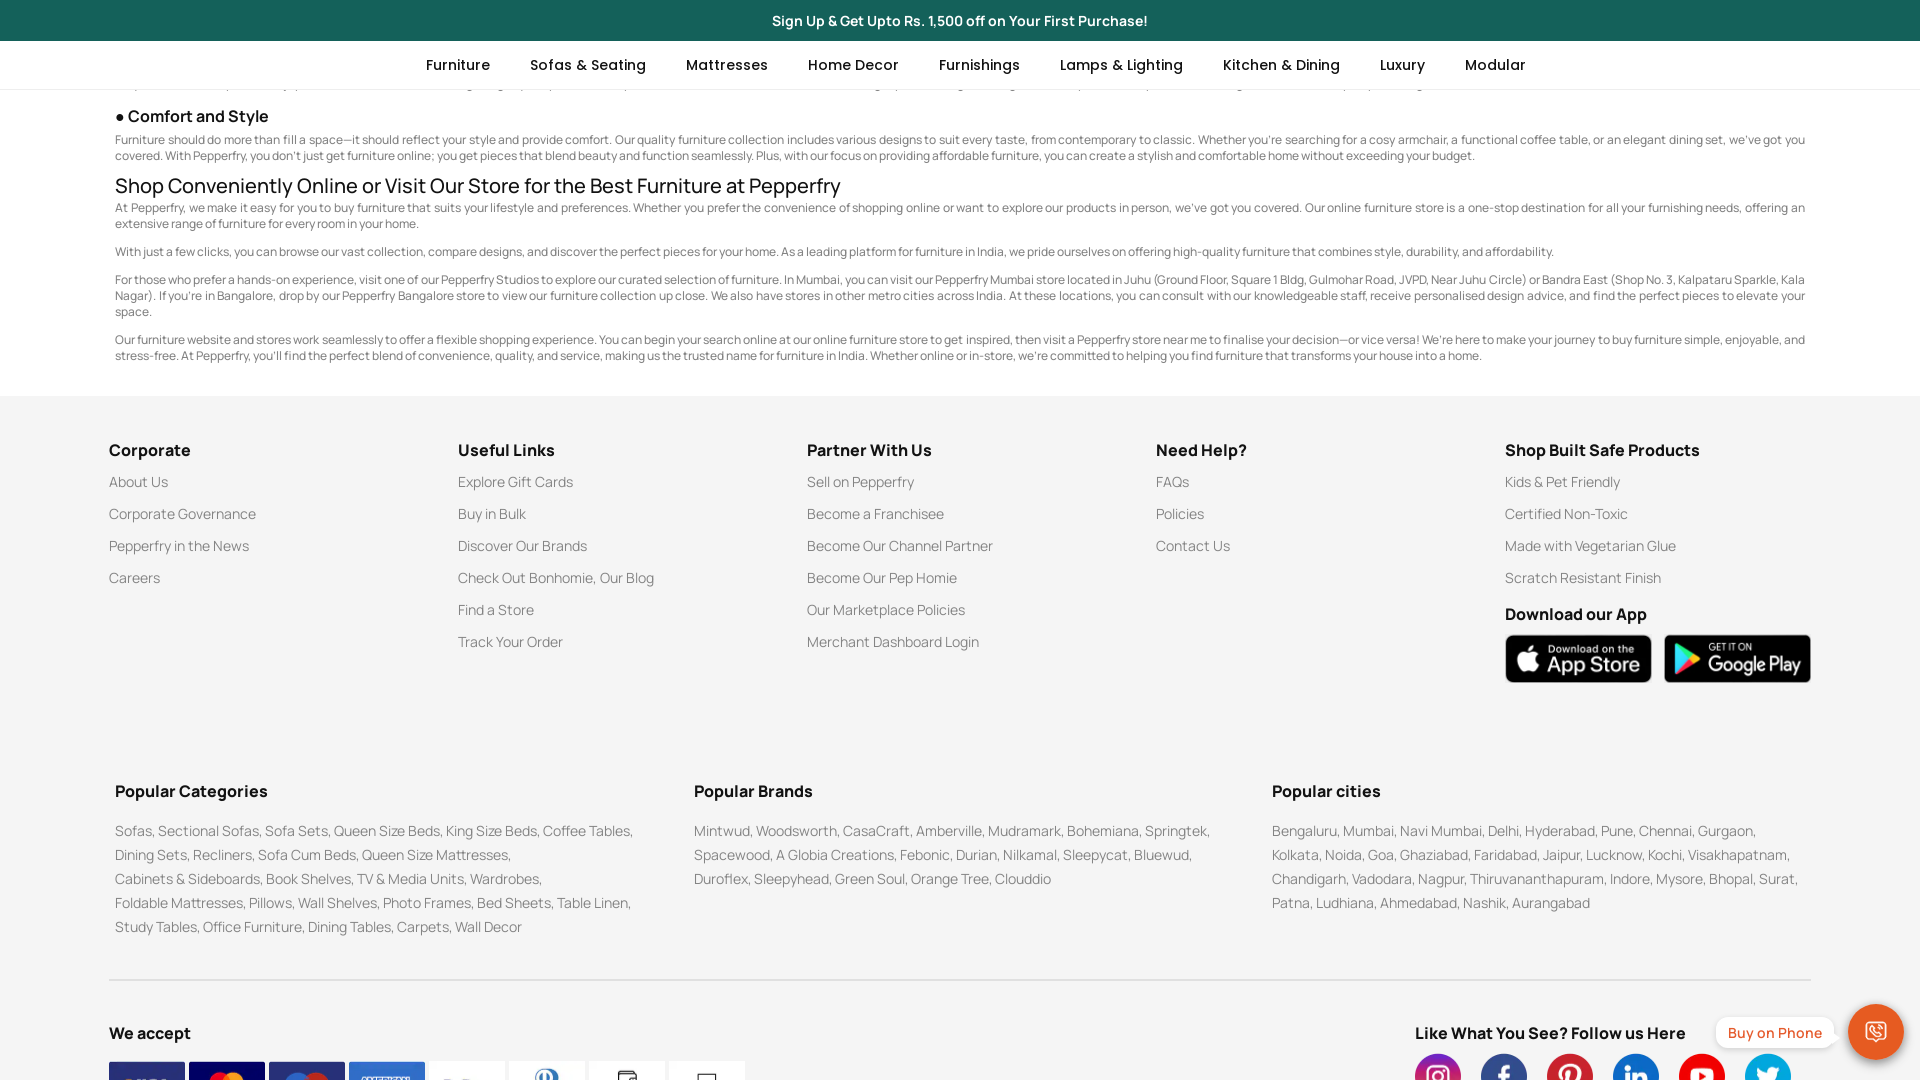

Re-scrolled to Partner With Us section (iteration 3)
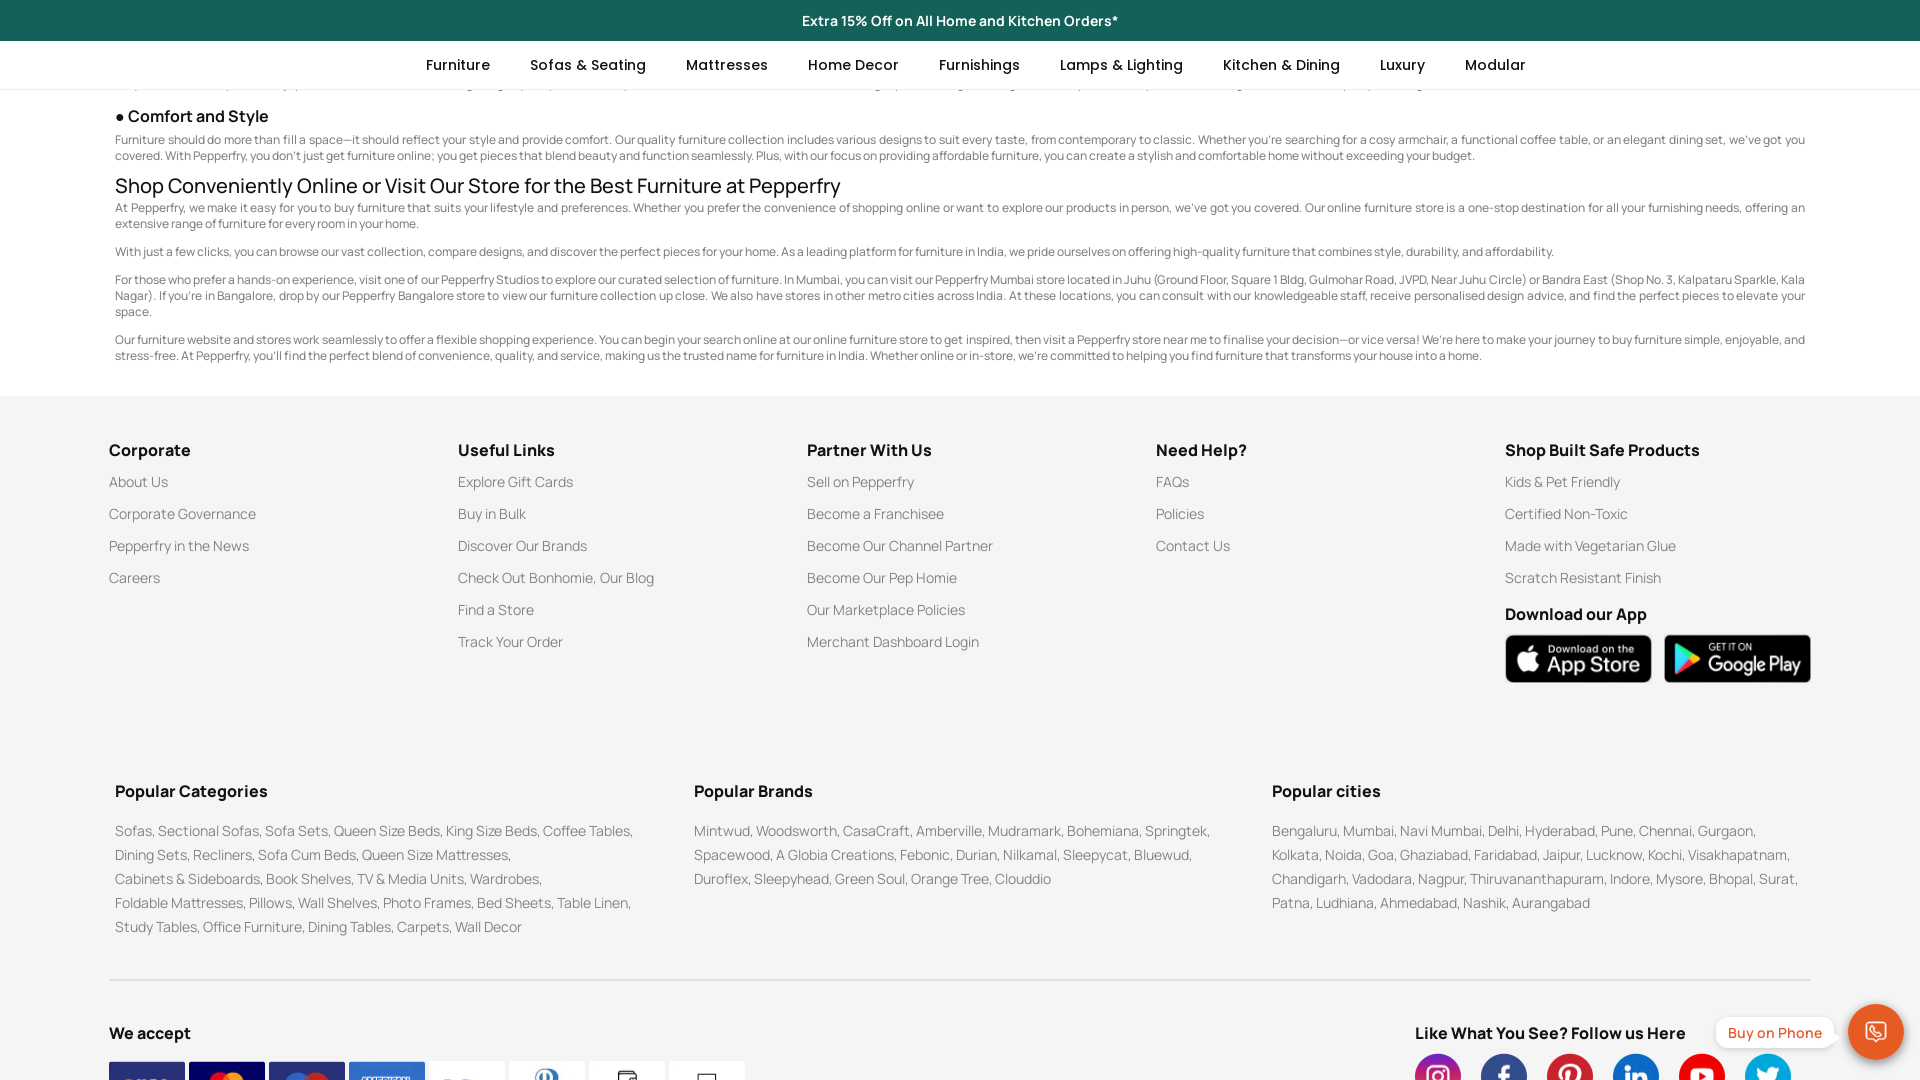

Scrolled to link 3 of 6
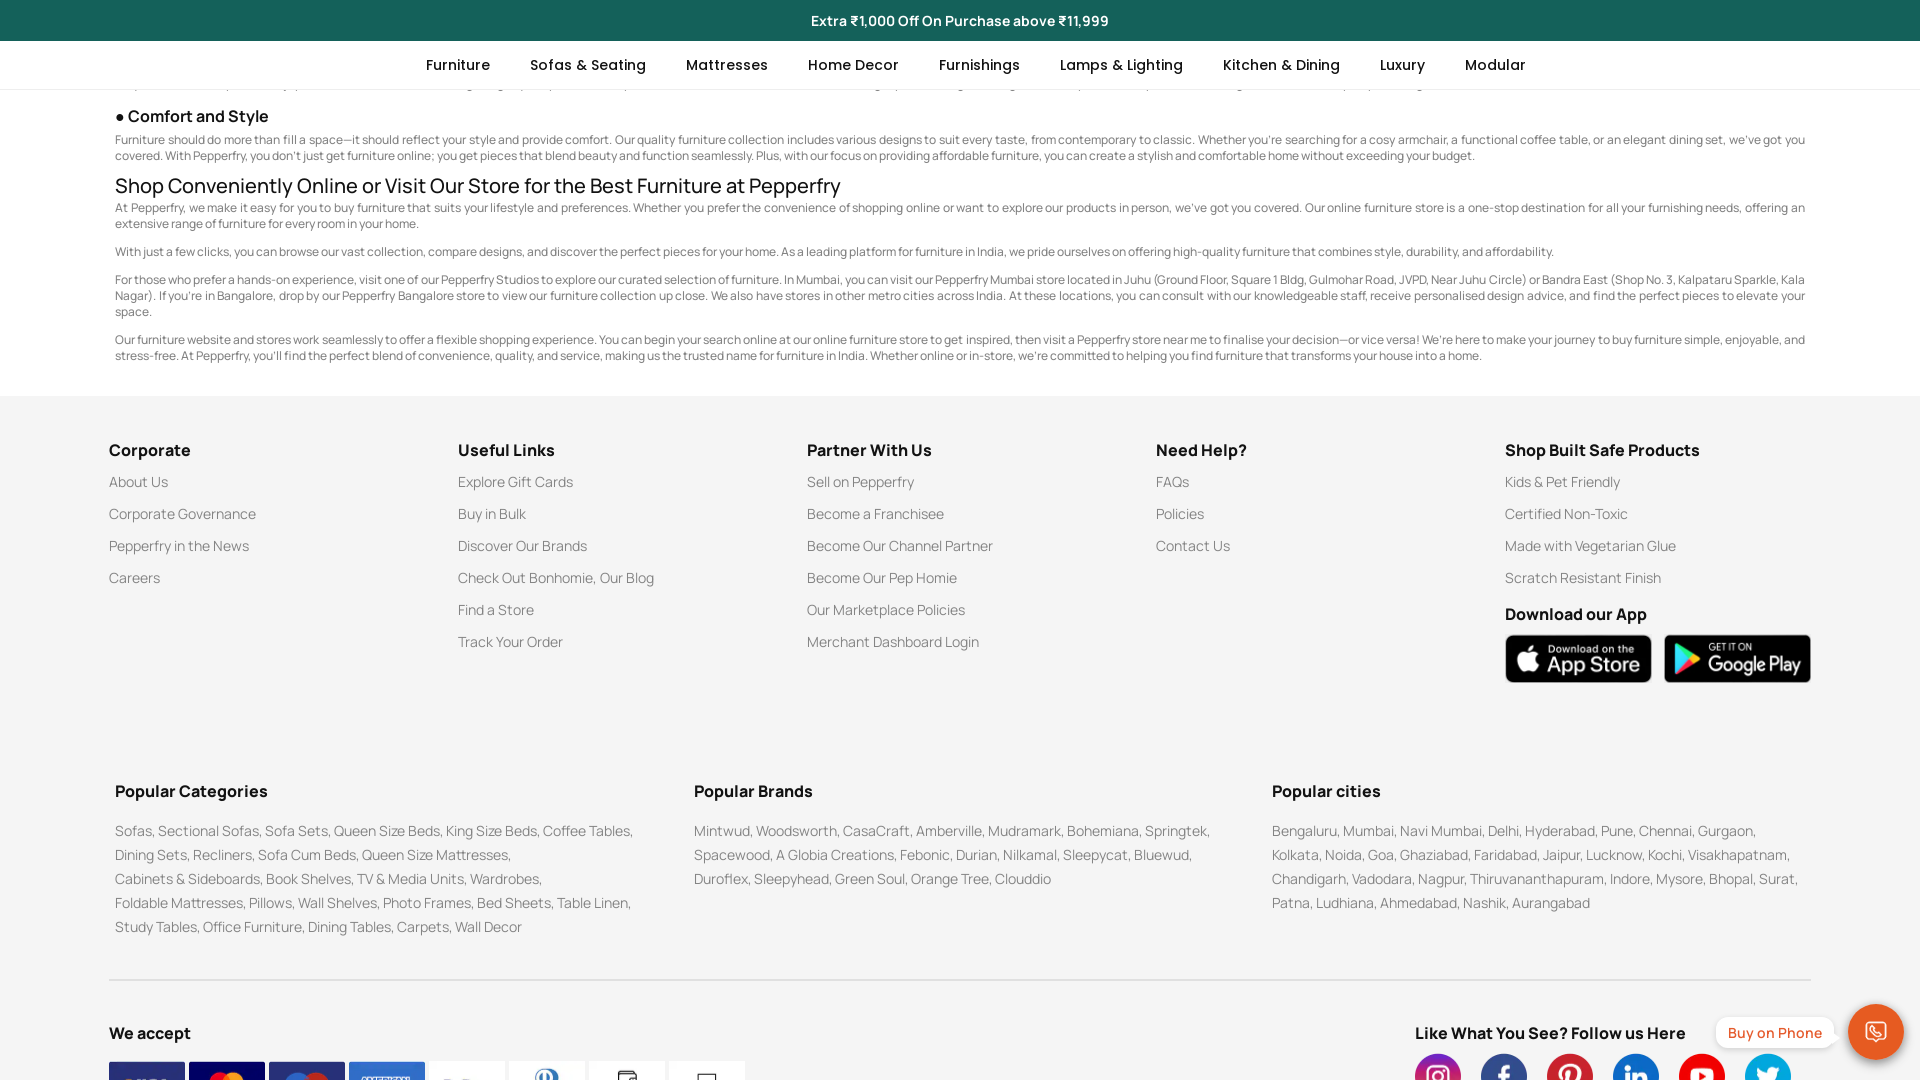

Waited 2 seconds for scroll to complete
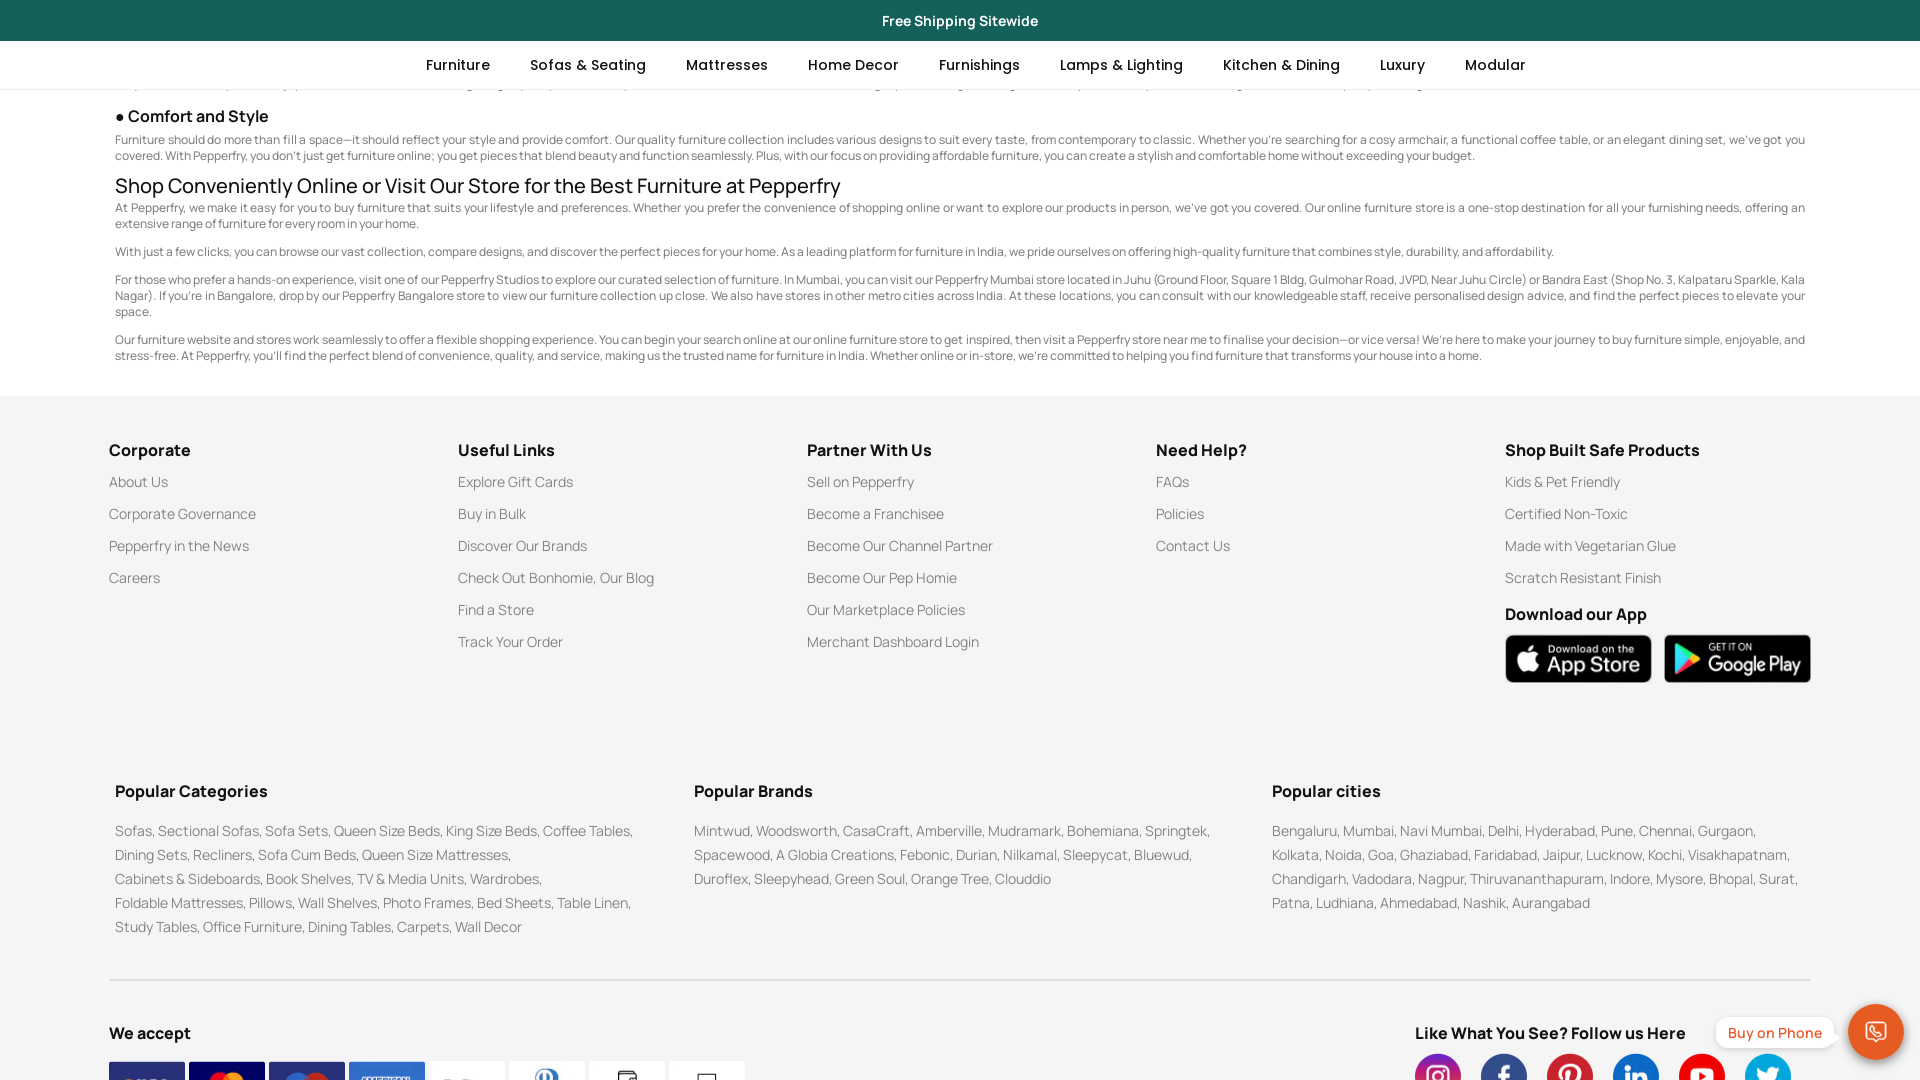

Clicked link 3 in Partner With Us section at (960, 546) on xpath=//p[text()='Partner With Us']/parent::div/descendant::div >> nth=2
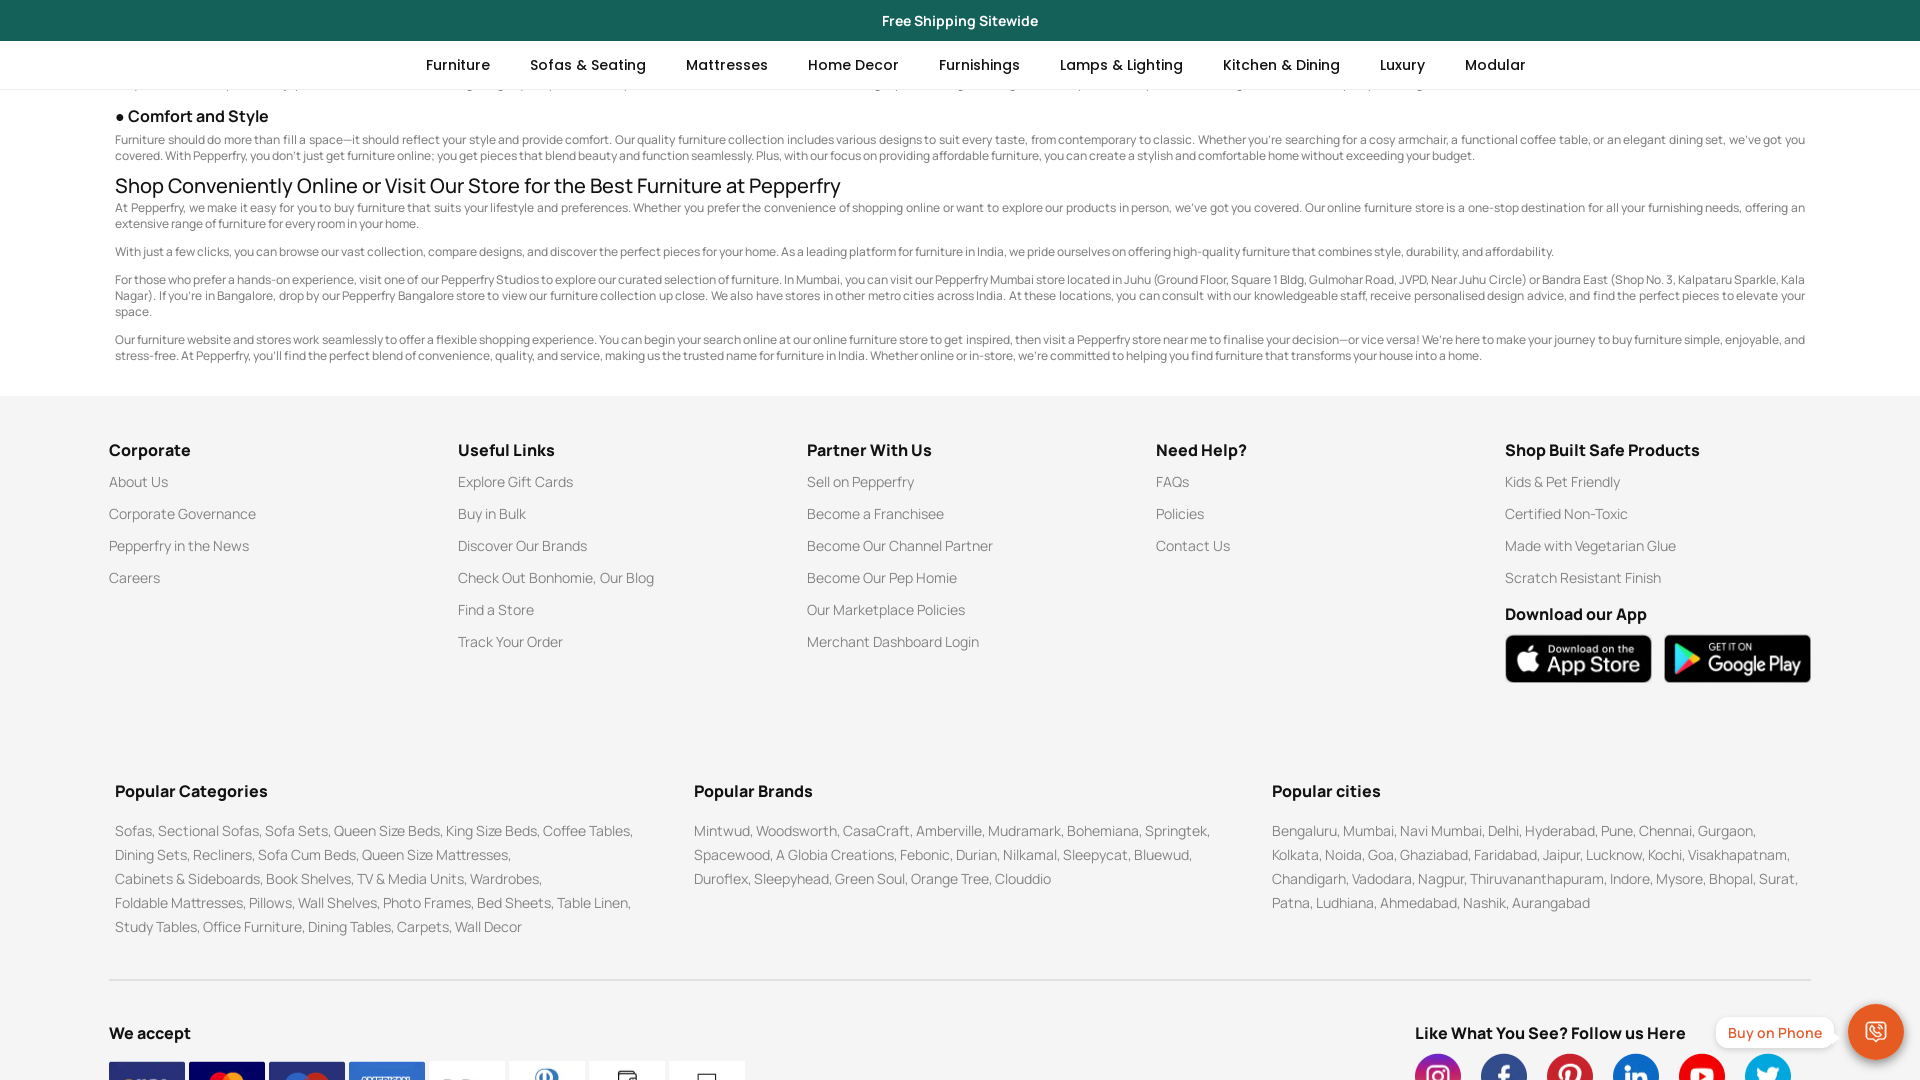

Re-scrolled to Partner With Us section (iteration 4)
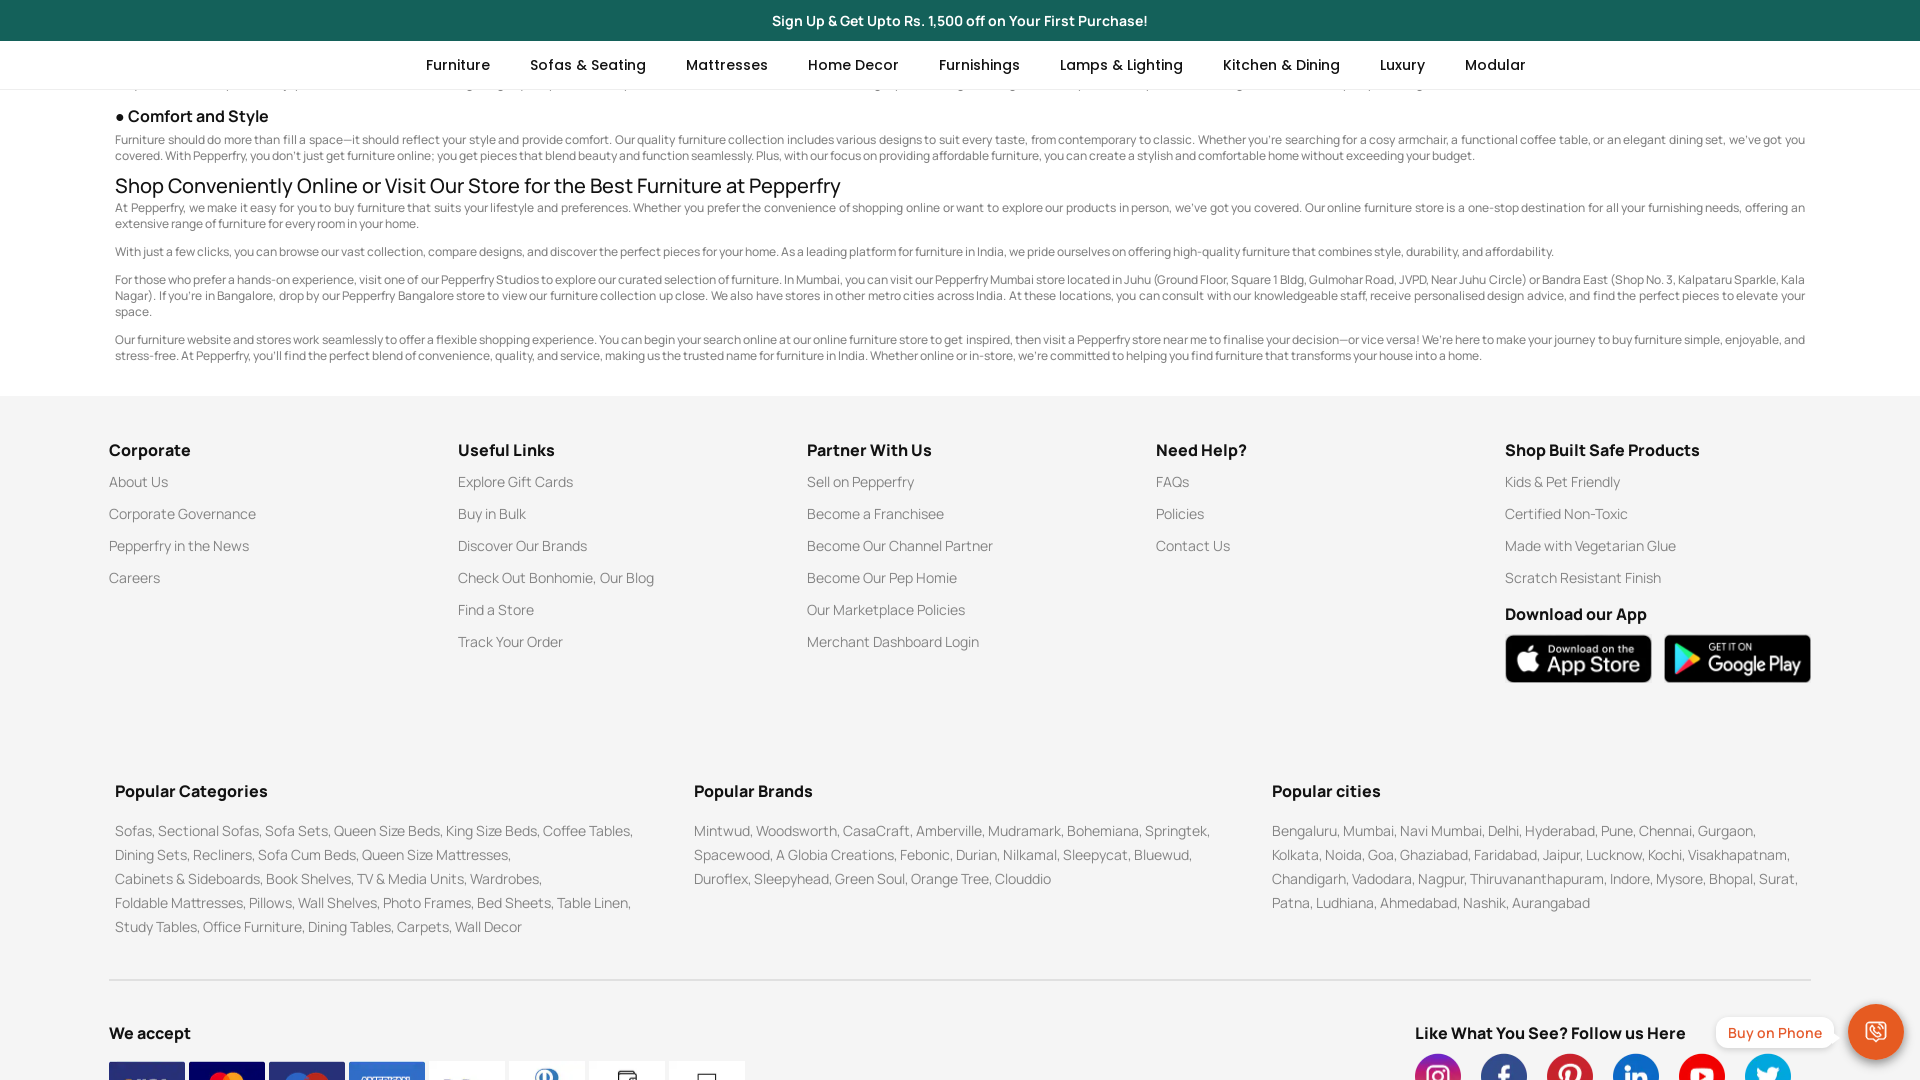

Scrolled to link 4 of 6
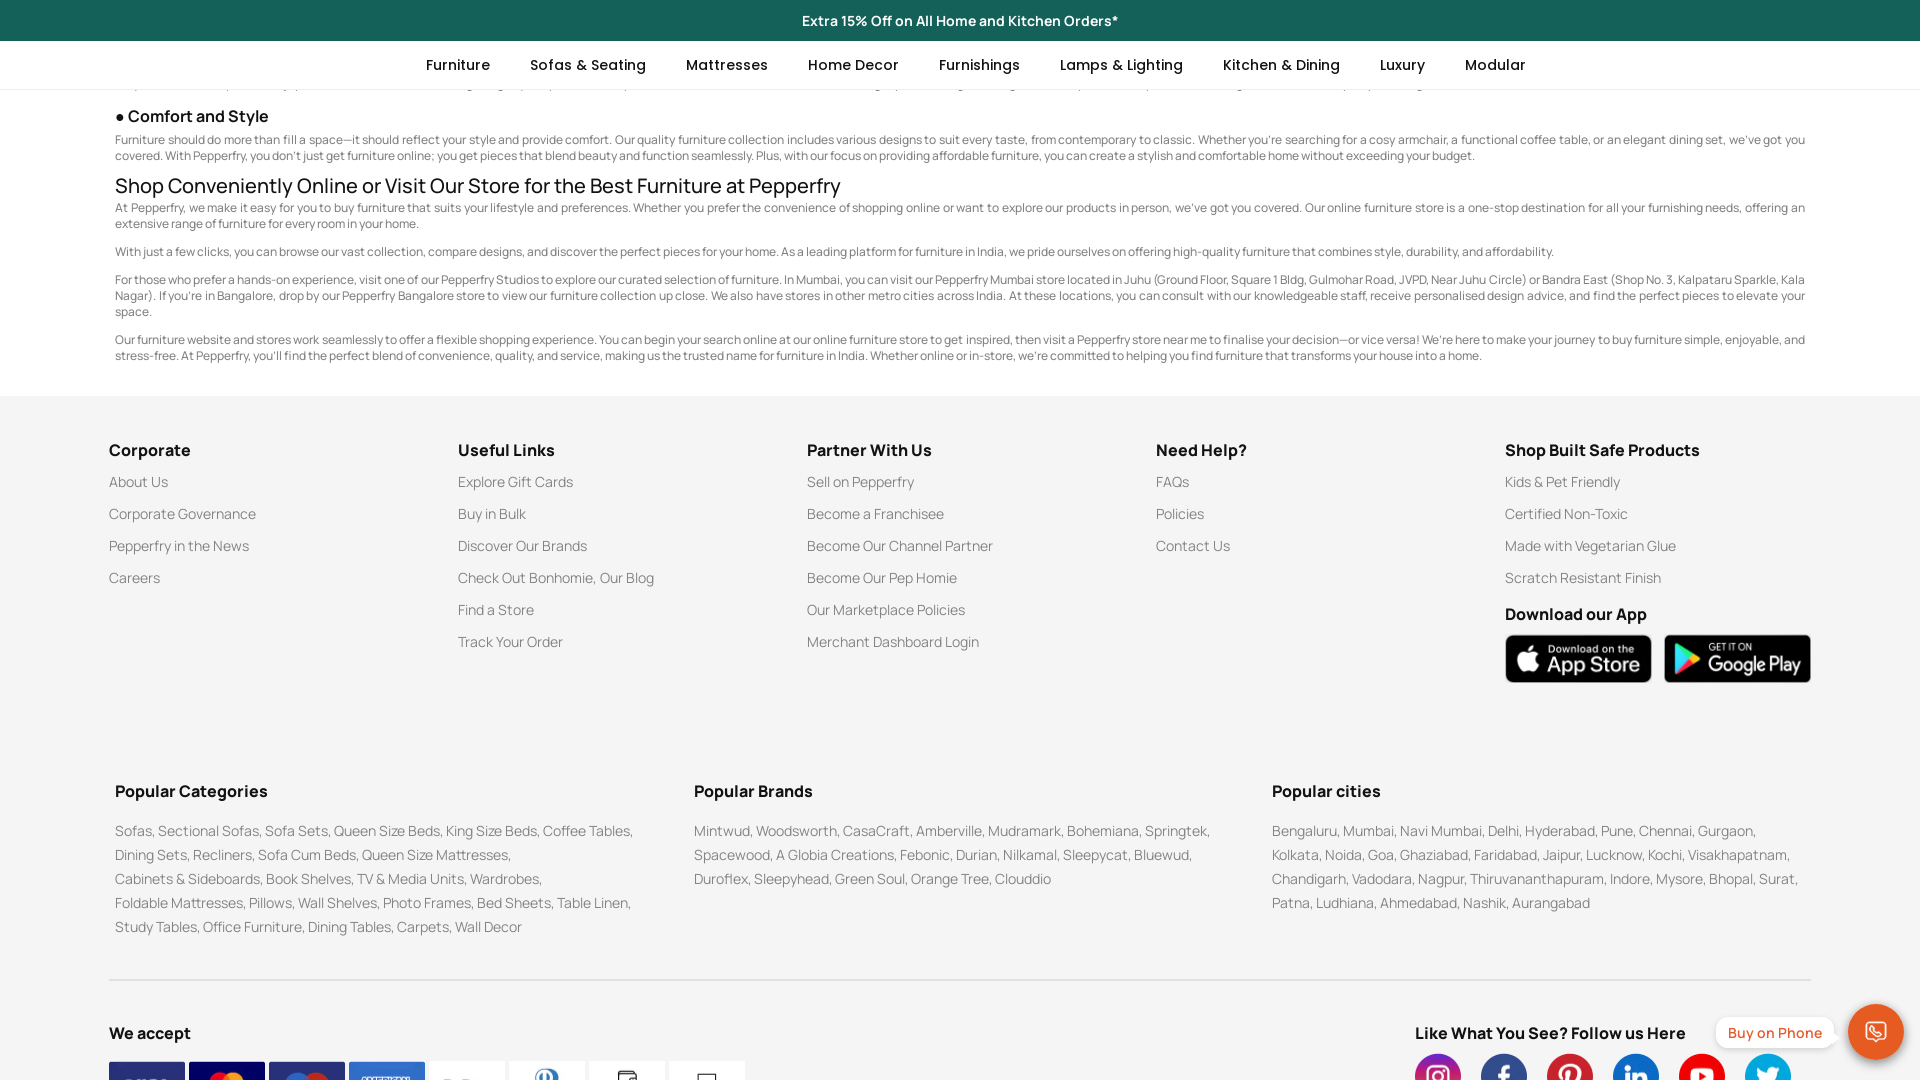

Waited 2 seconds for scroll to complete
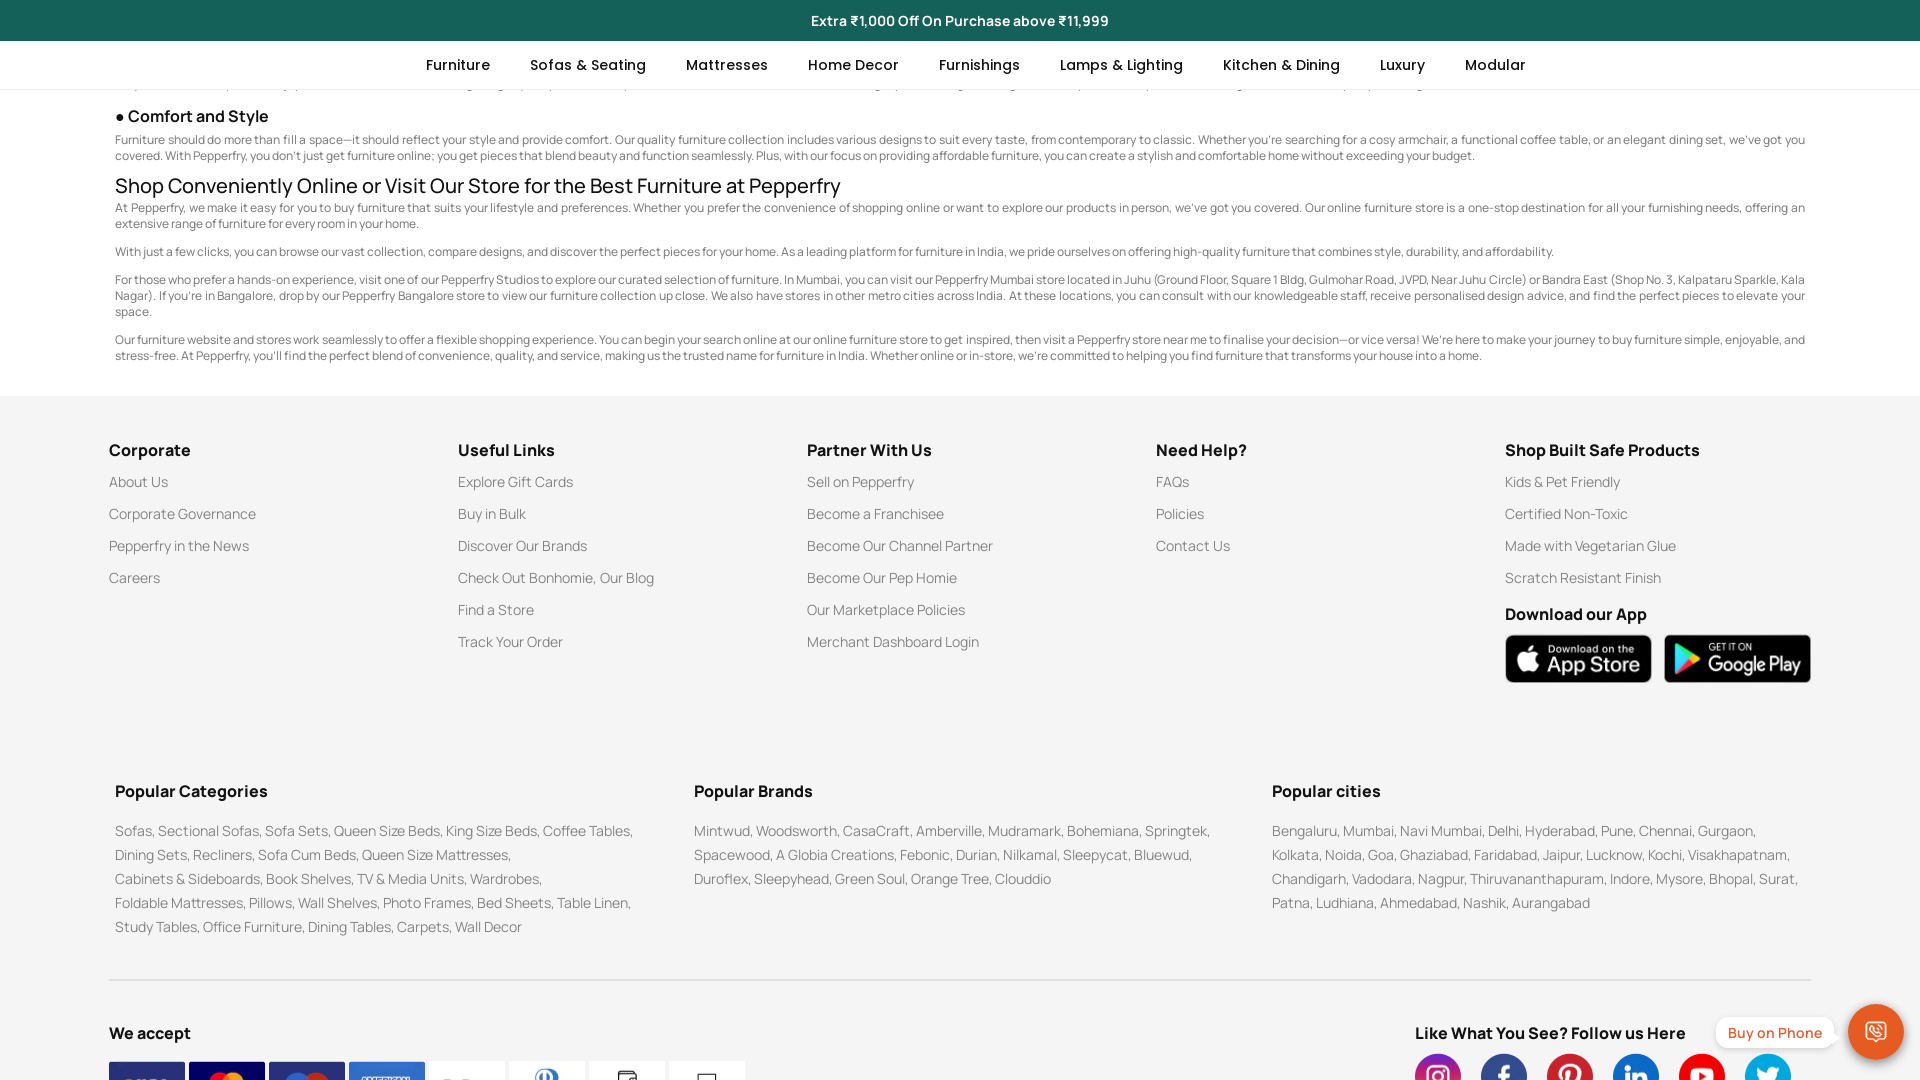

Clicked link 4 in Partner With Us section at (960, 578) on xpath=//p[text()='Partner With Us']/parent::div/descendant::div >> nth=3
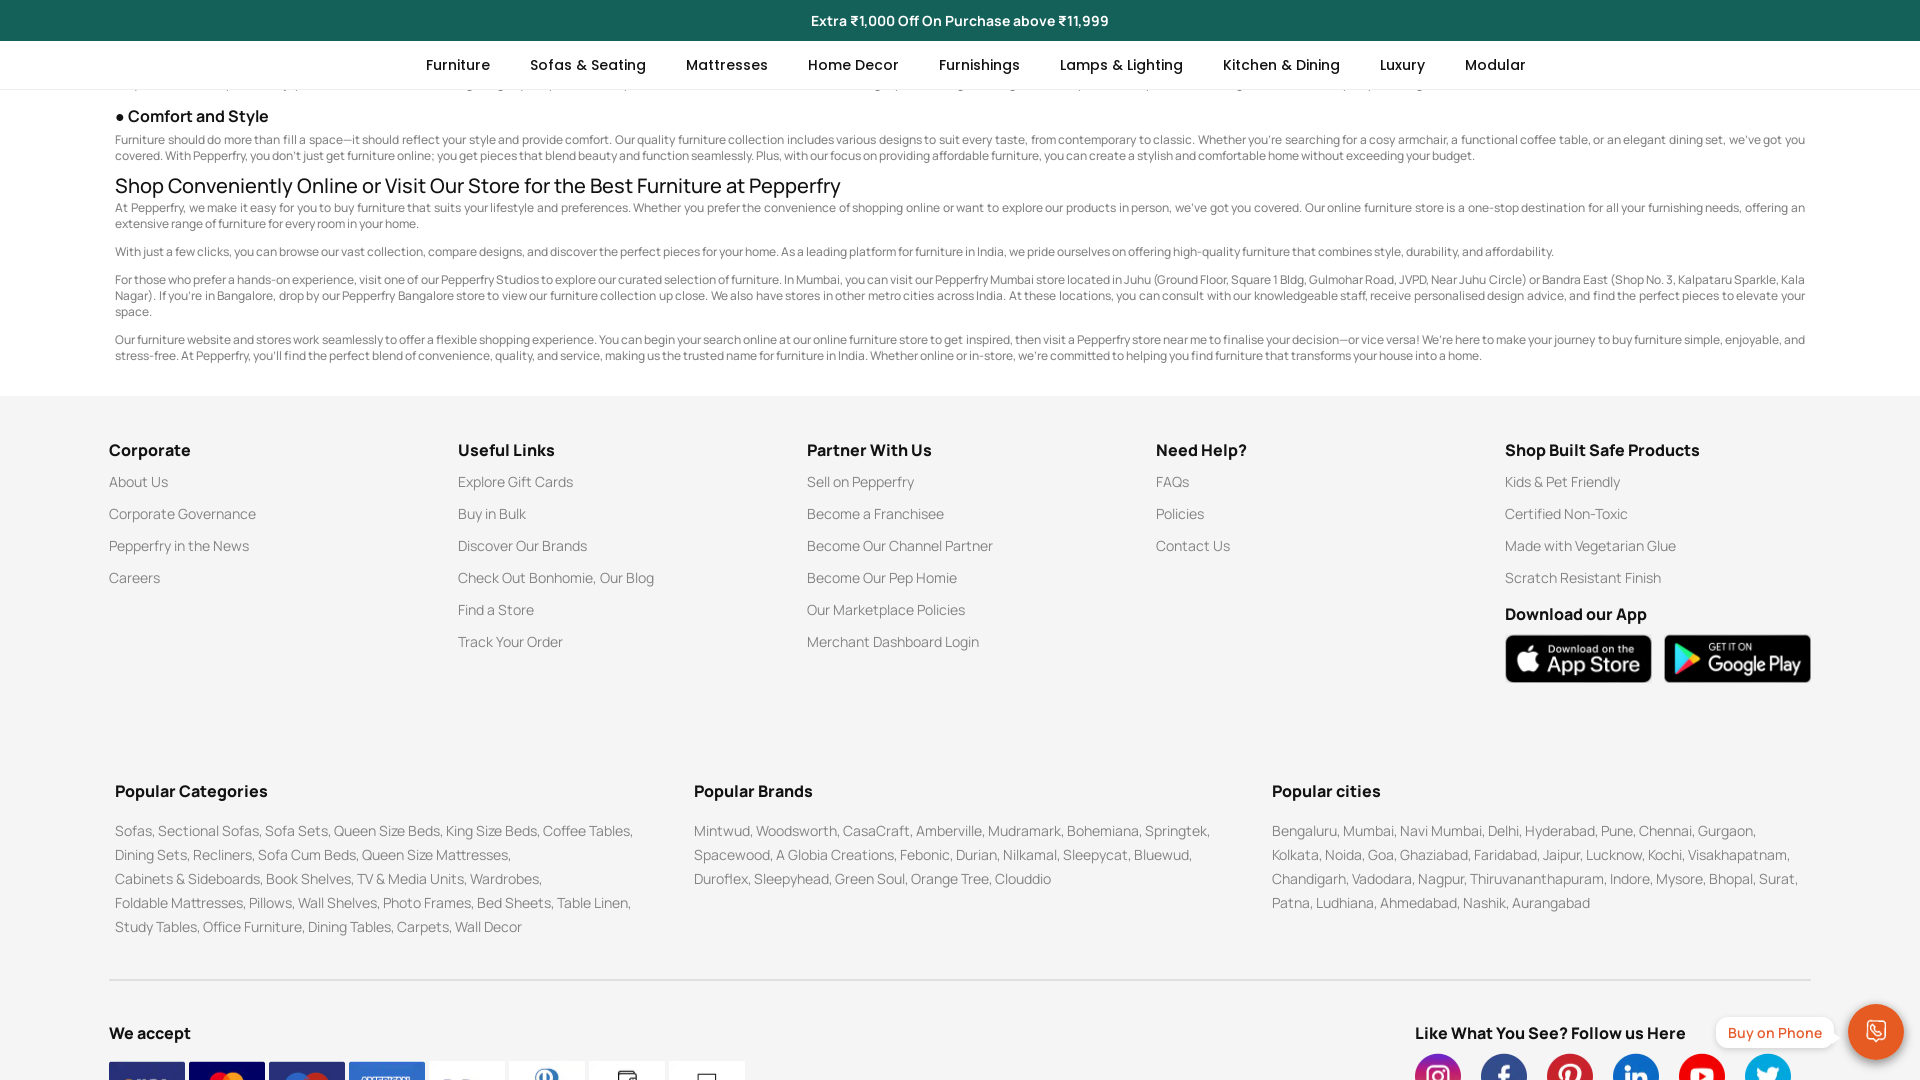

Re-scrolled to Partner With Us section (iteration 5)
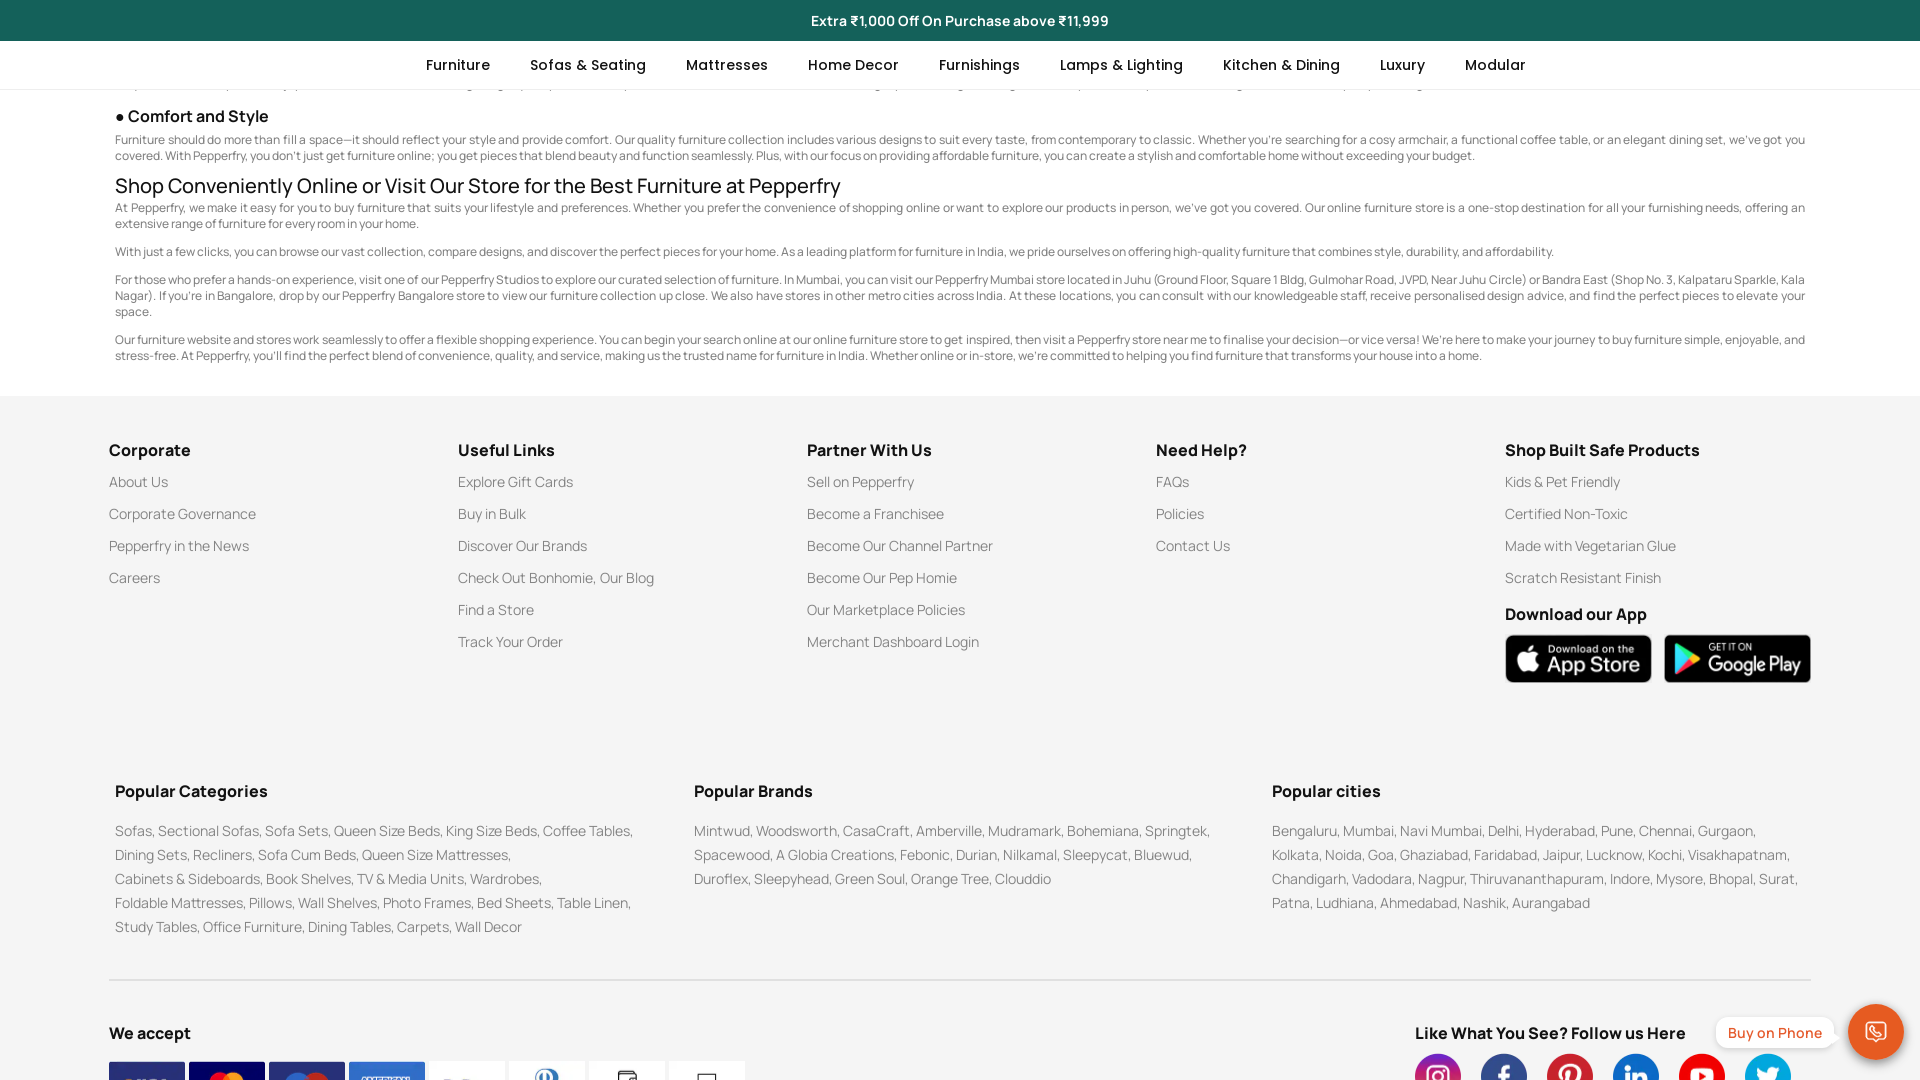

Scrolled to link 5 of 6
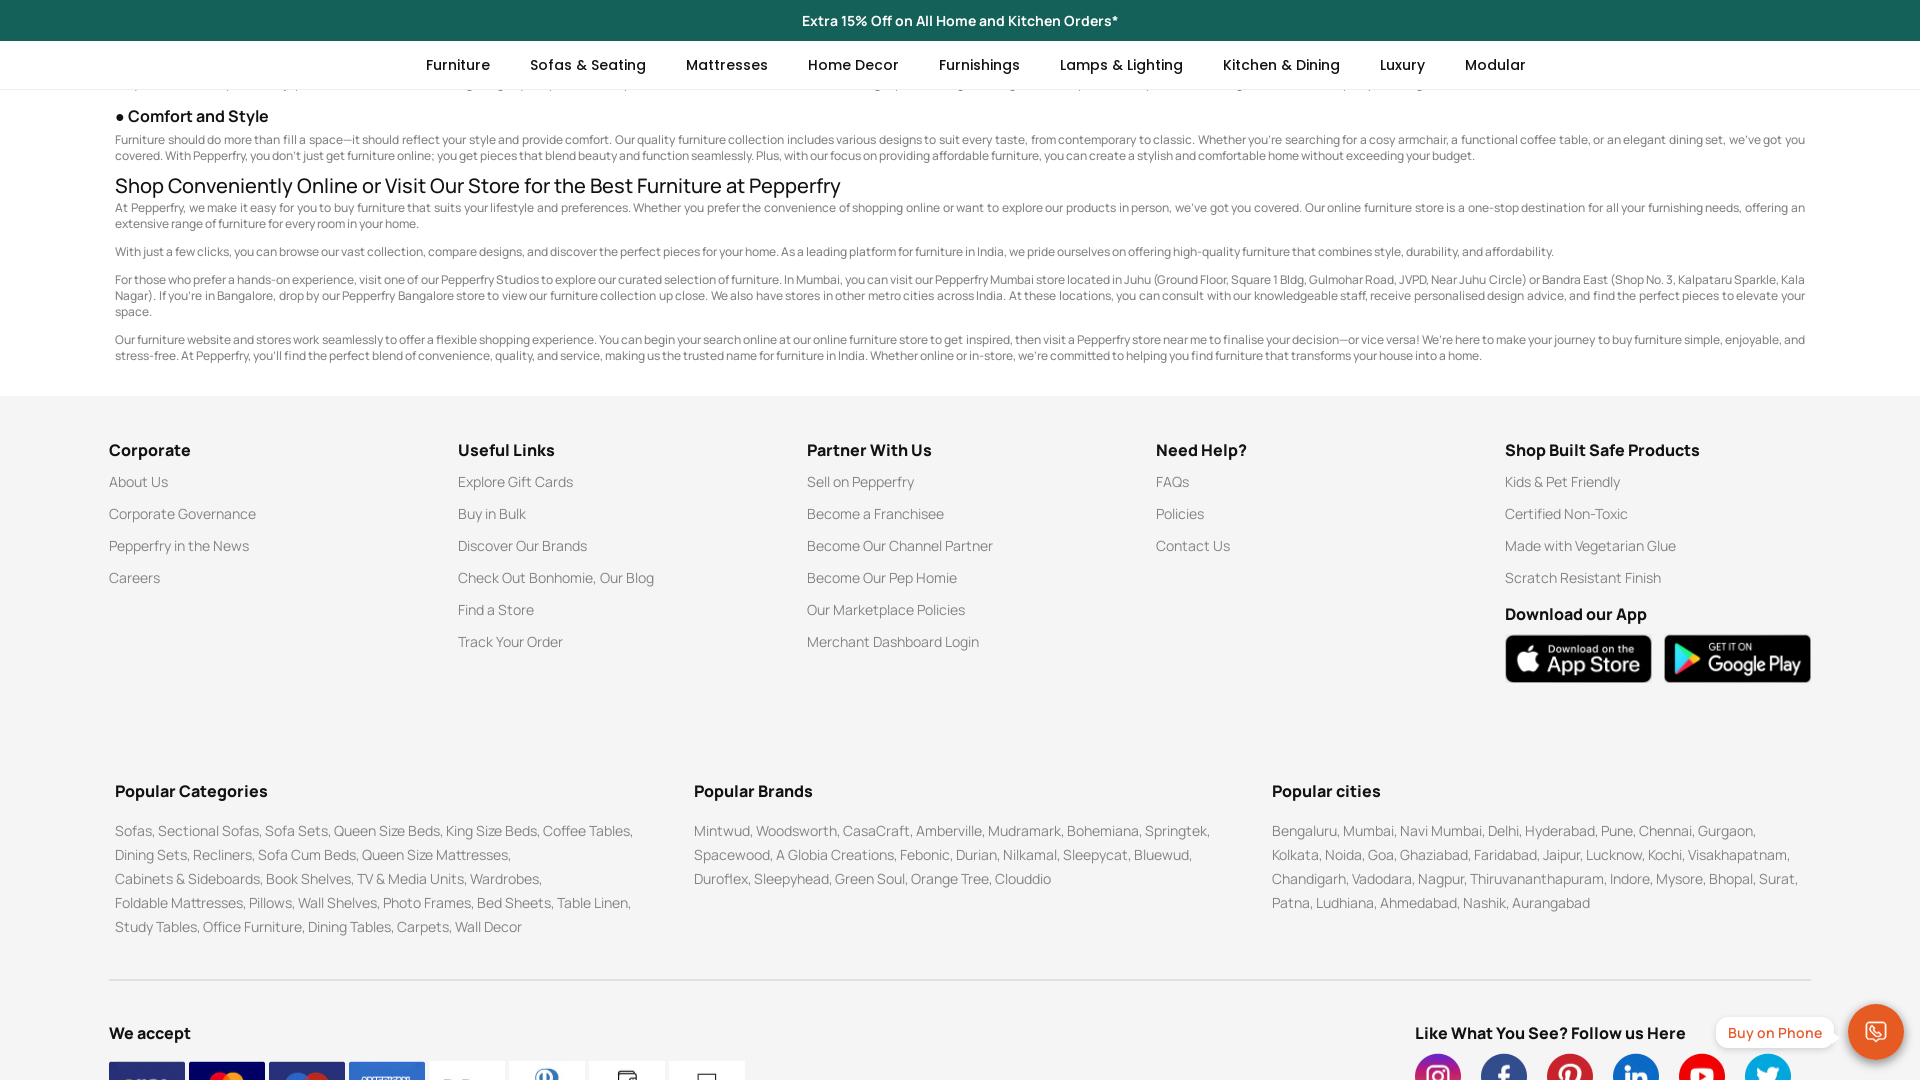

Waited 2 seconds for scroll to complete
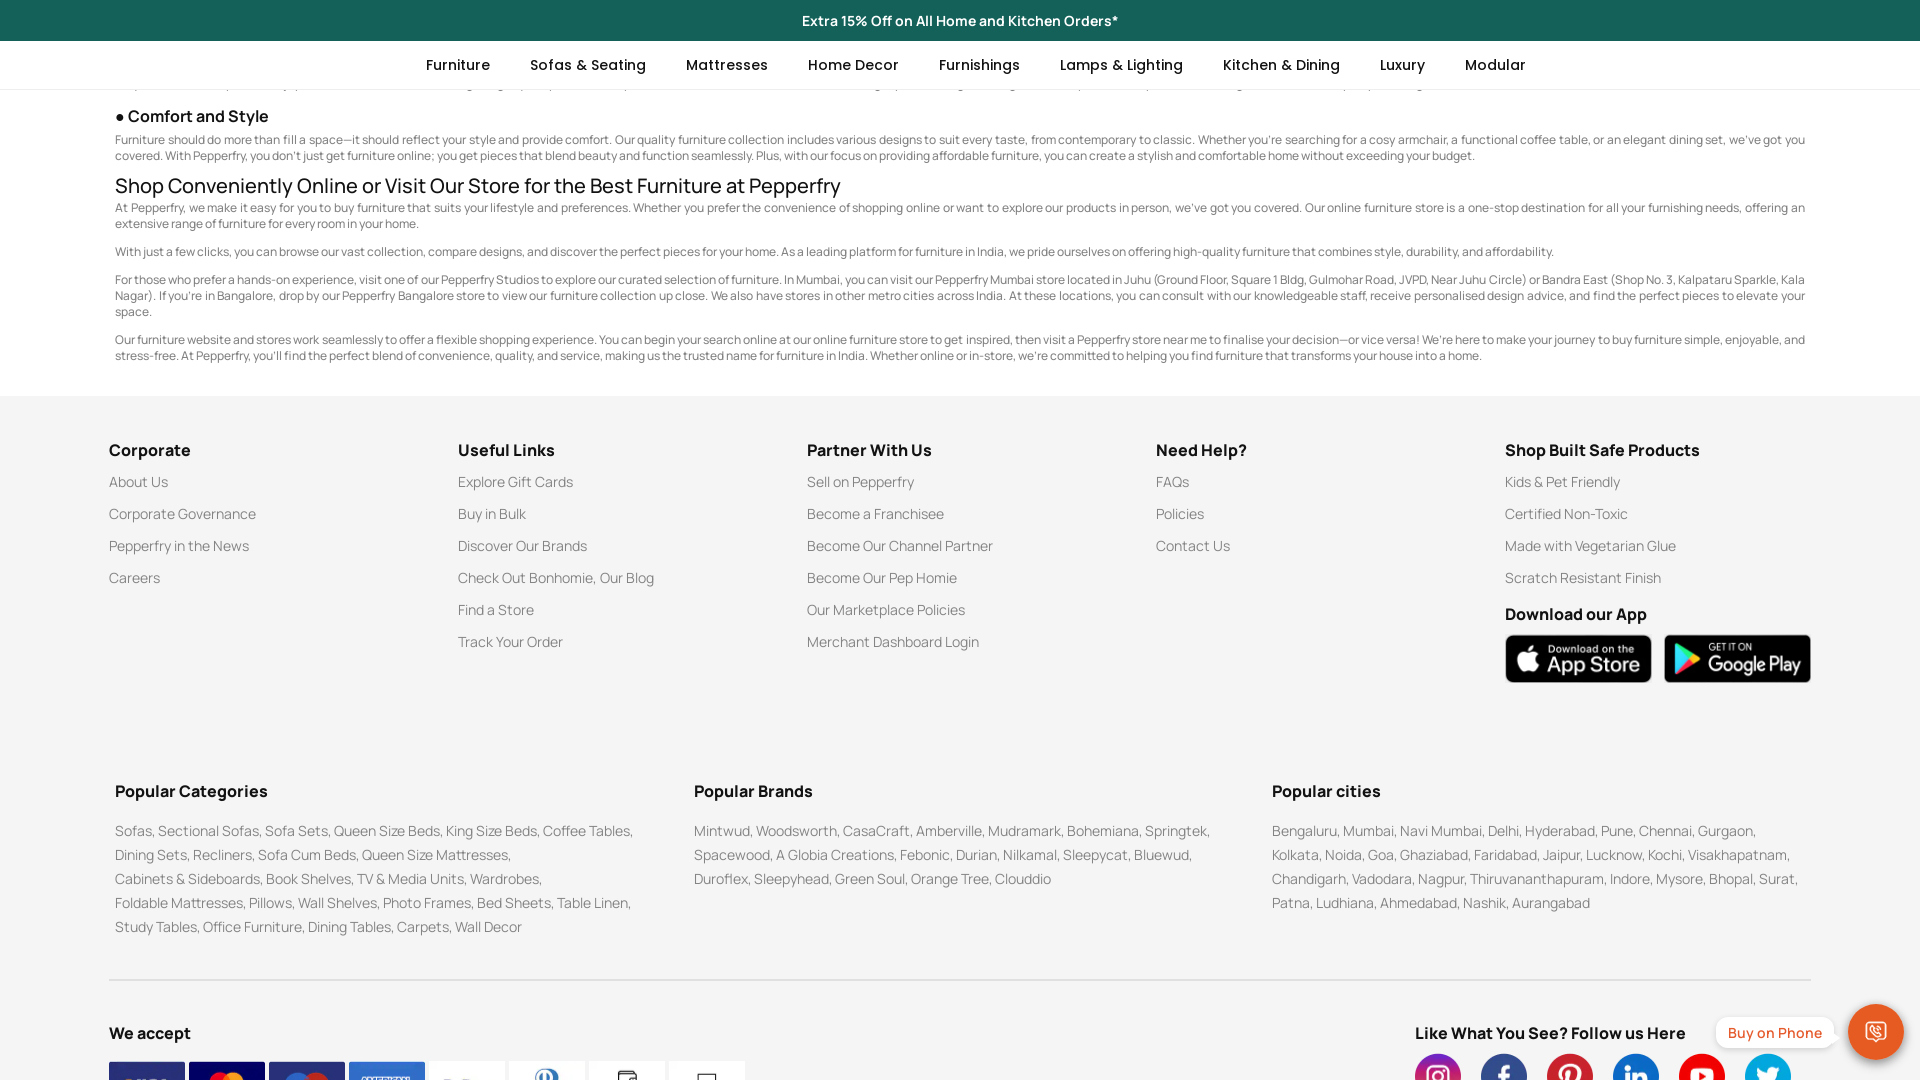

Clicked link 5 in Partner With Us section at (960, 610) on xpath=//p[text()='Partner With Us']/parent::div/descendant::div >> nth=4
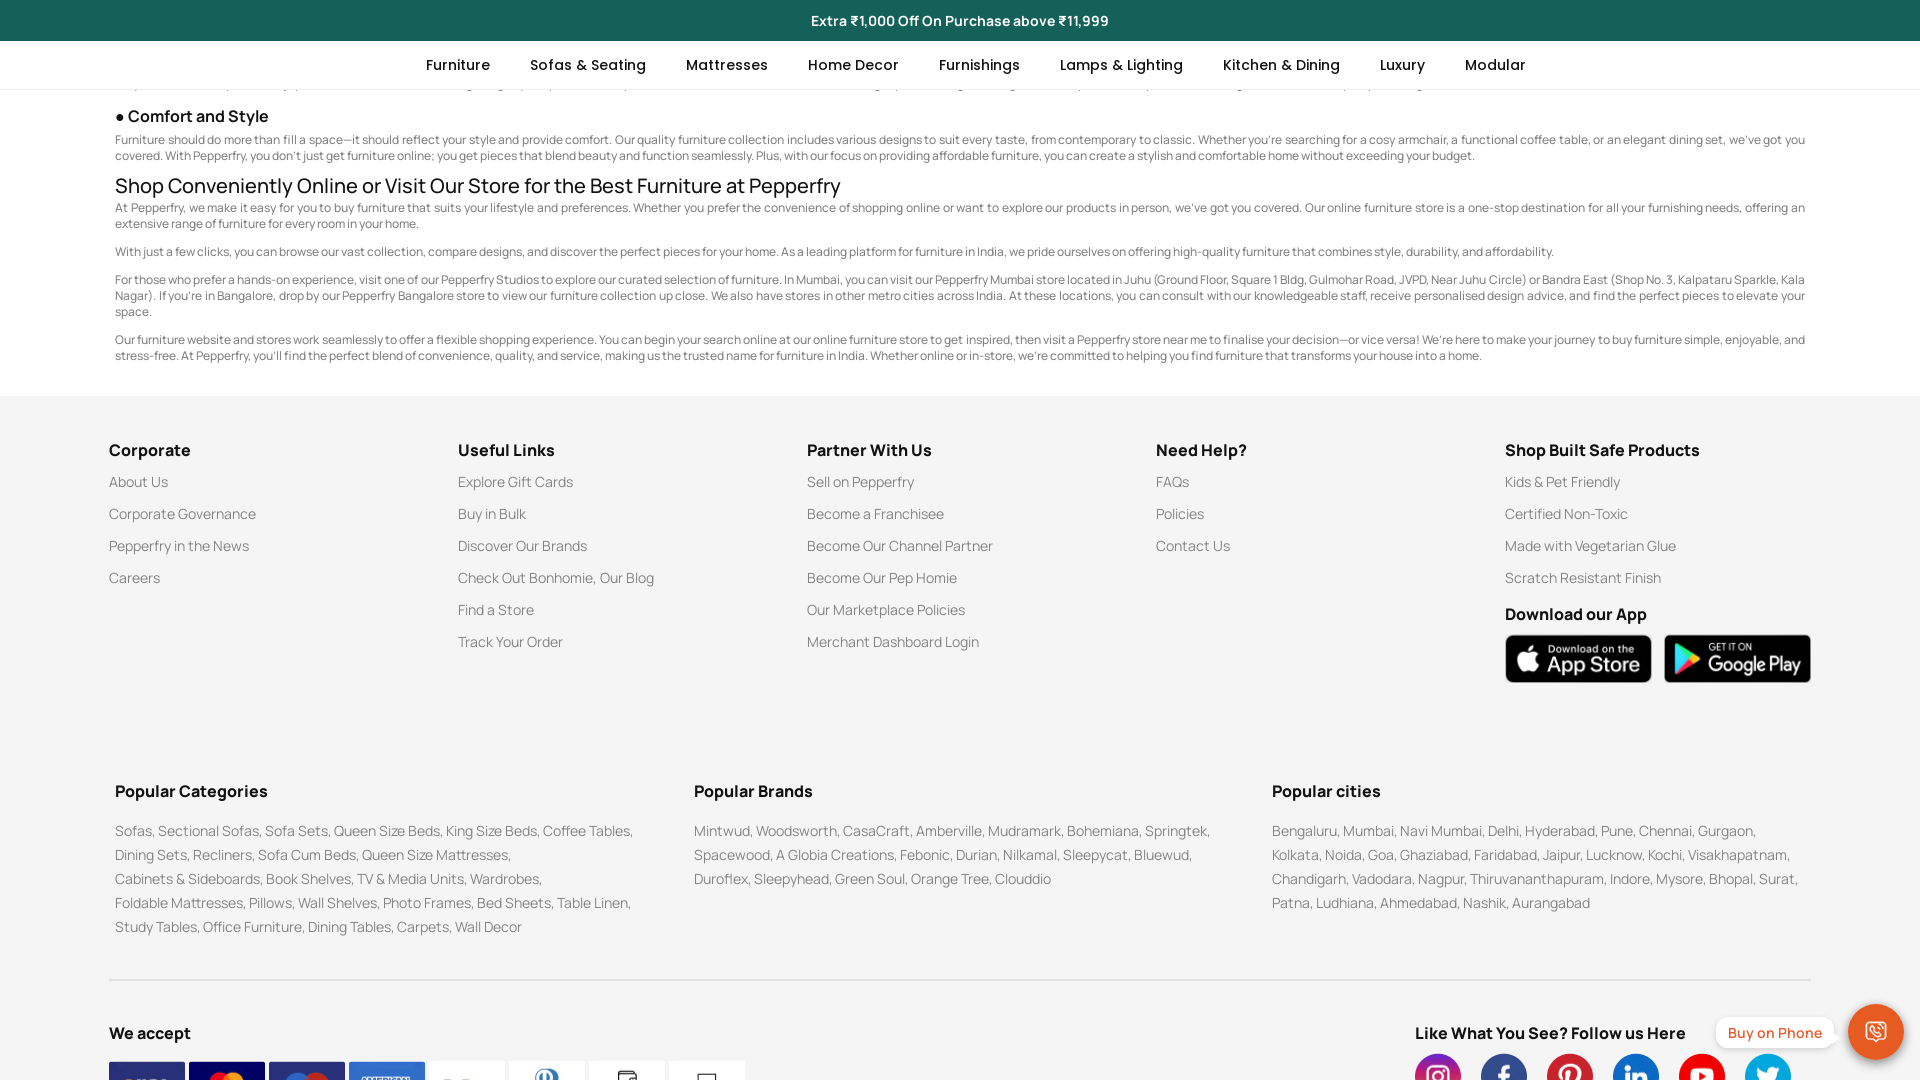

Re-scrolled to Partner With Us section (iteration 6)
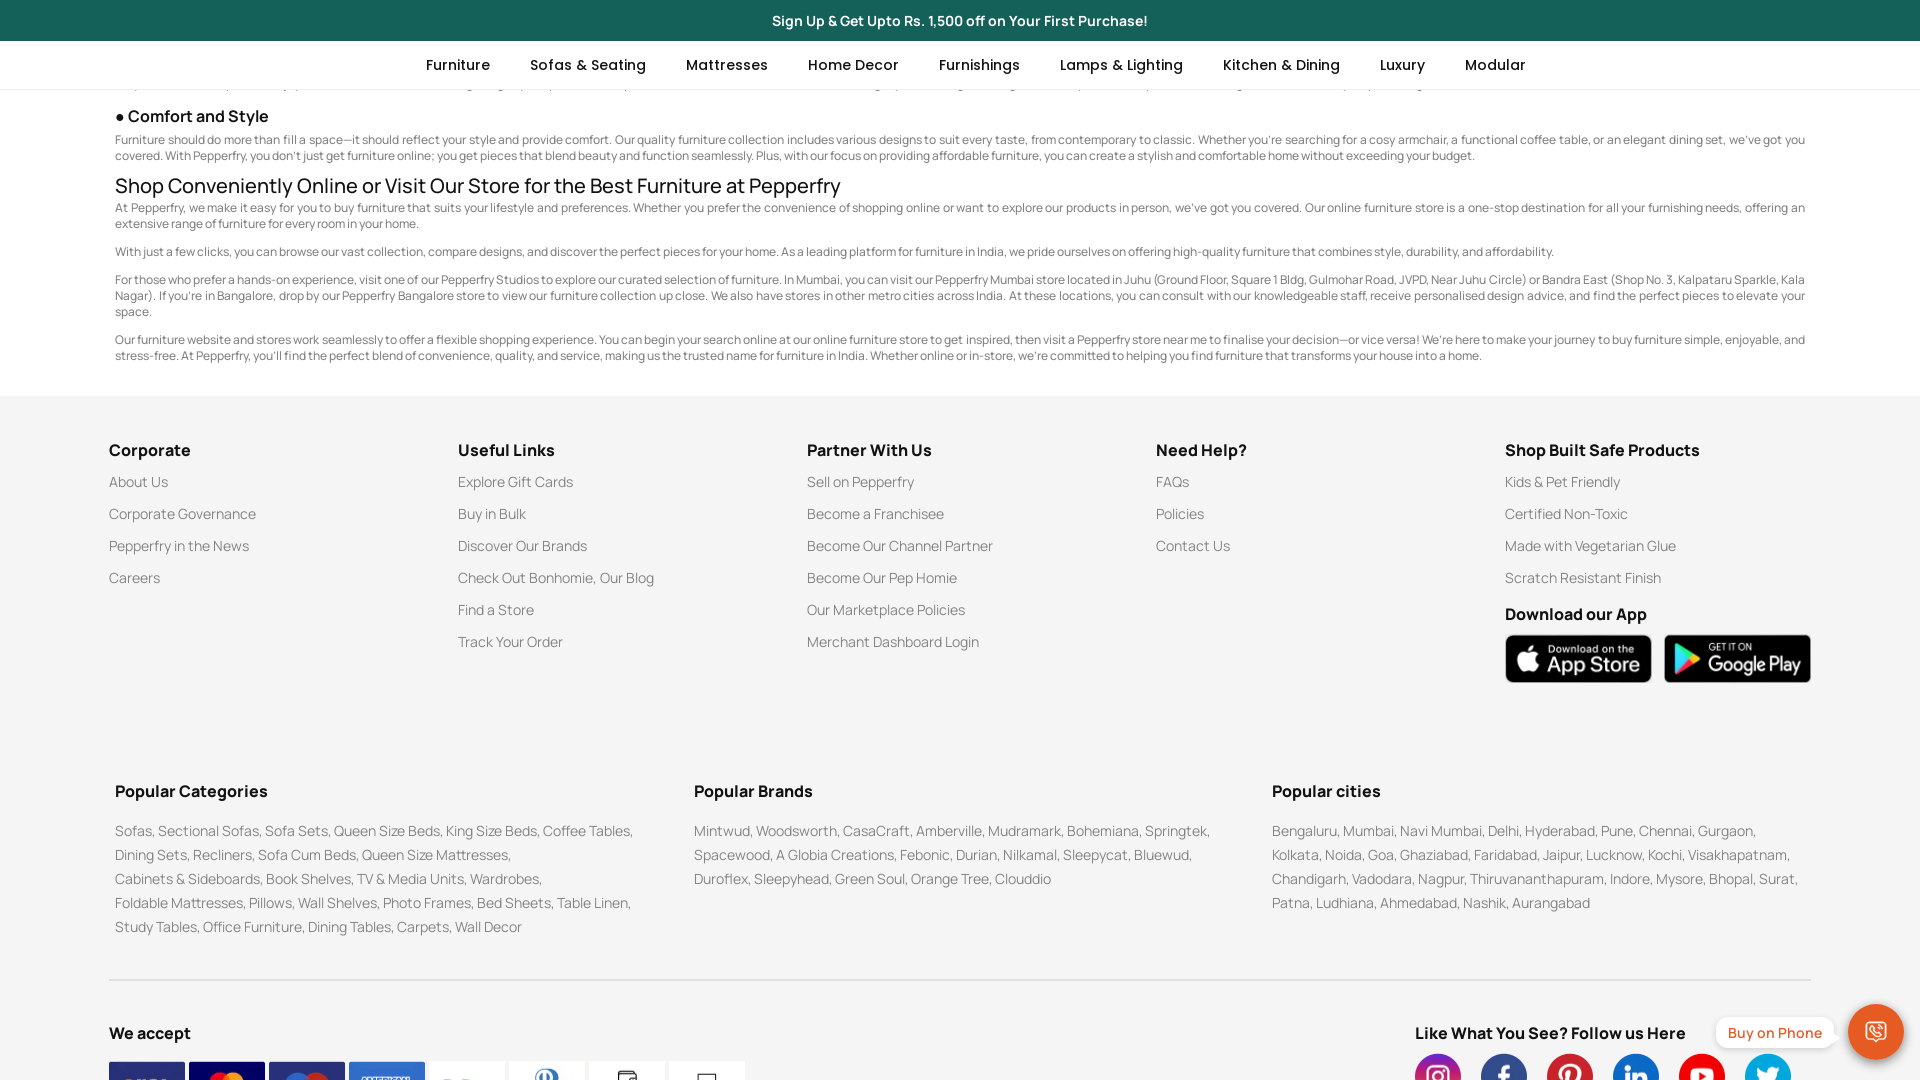

Scrolled to link 6 of 6
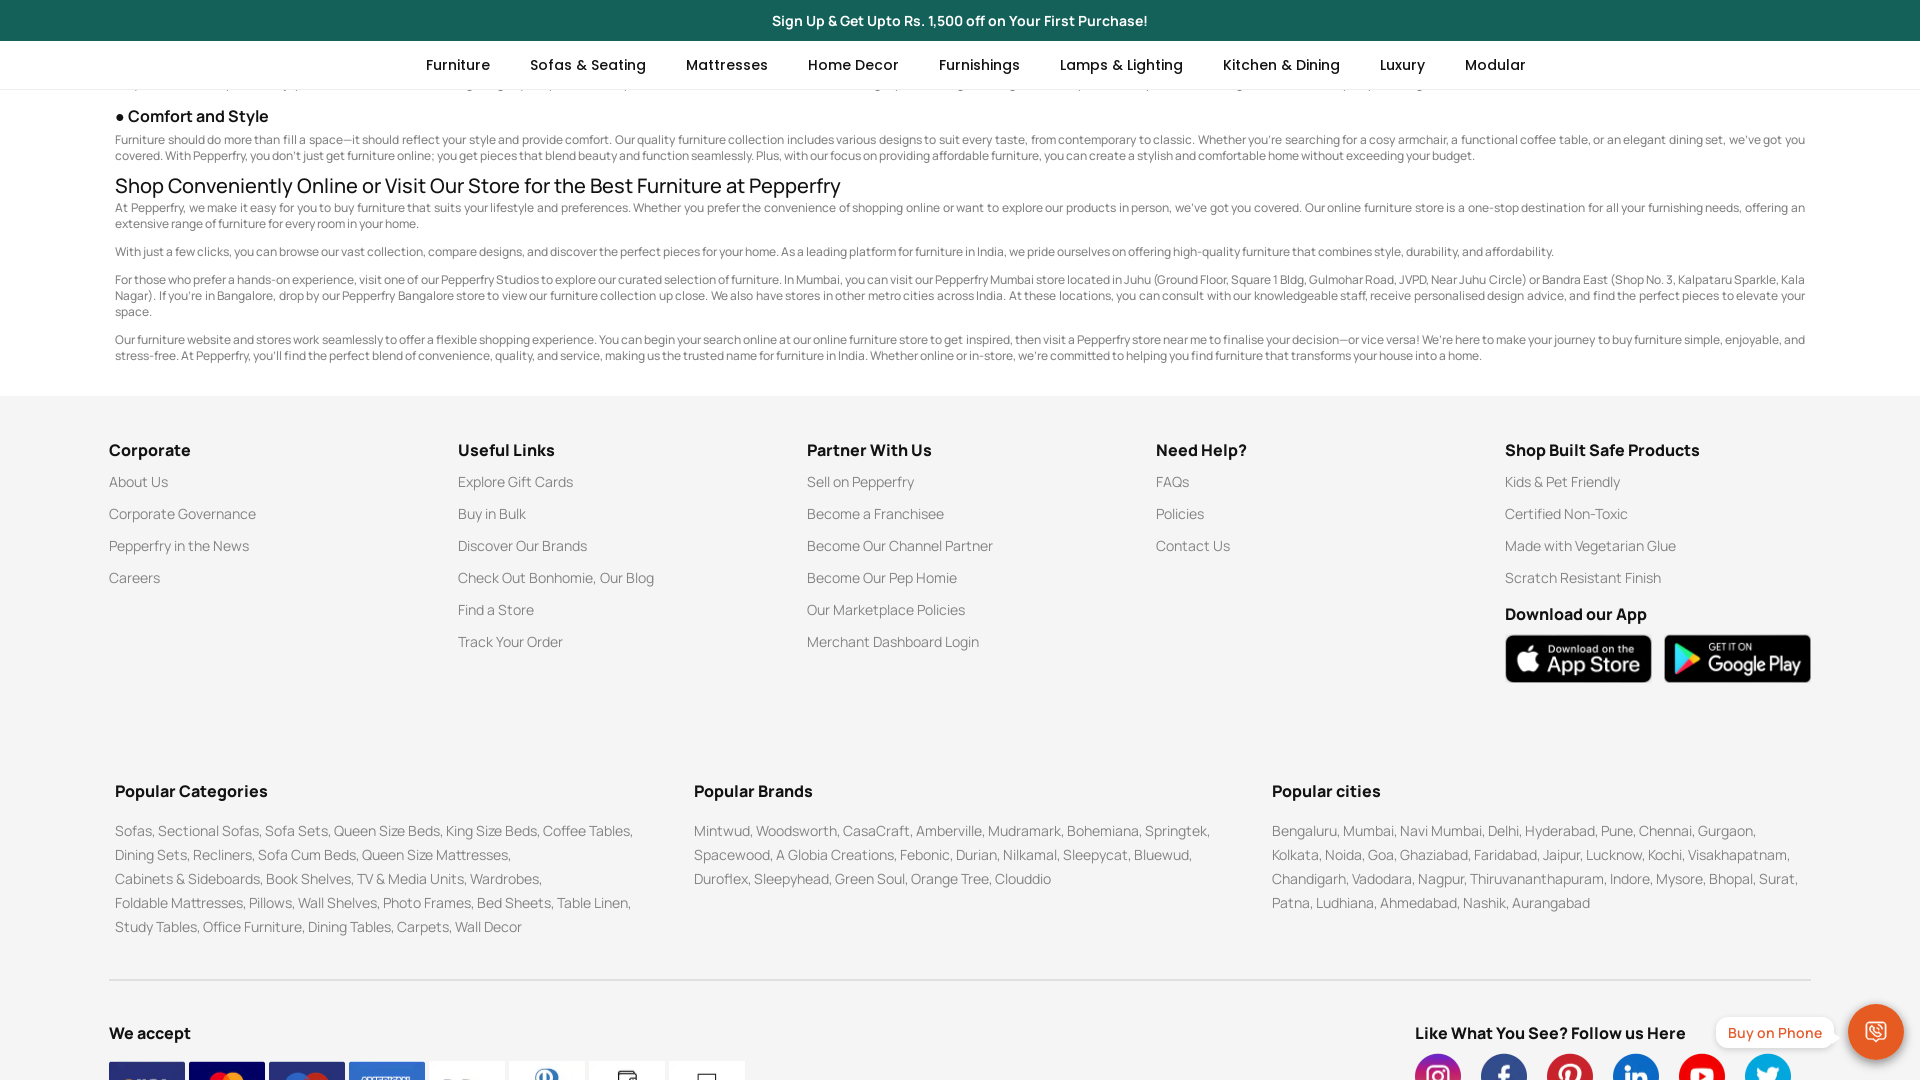

Waited 2 seconds for scroll to complete
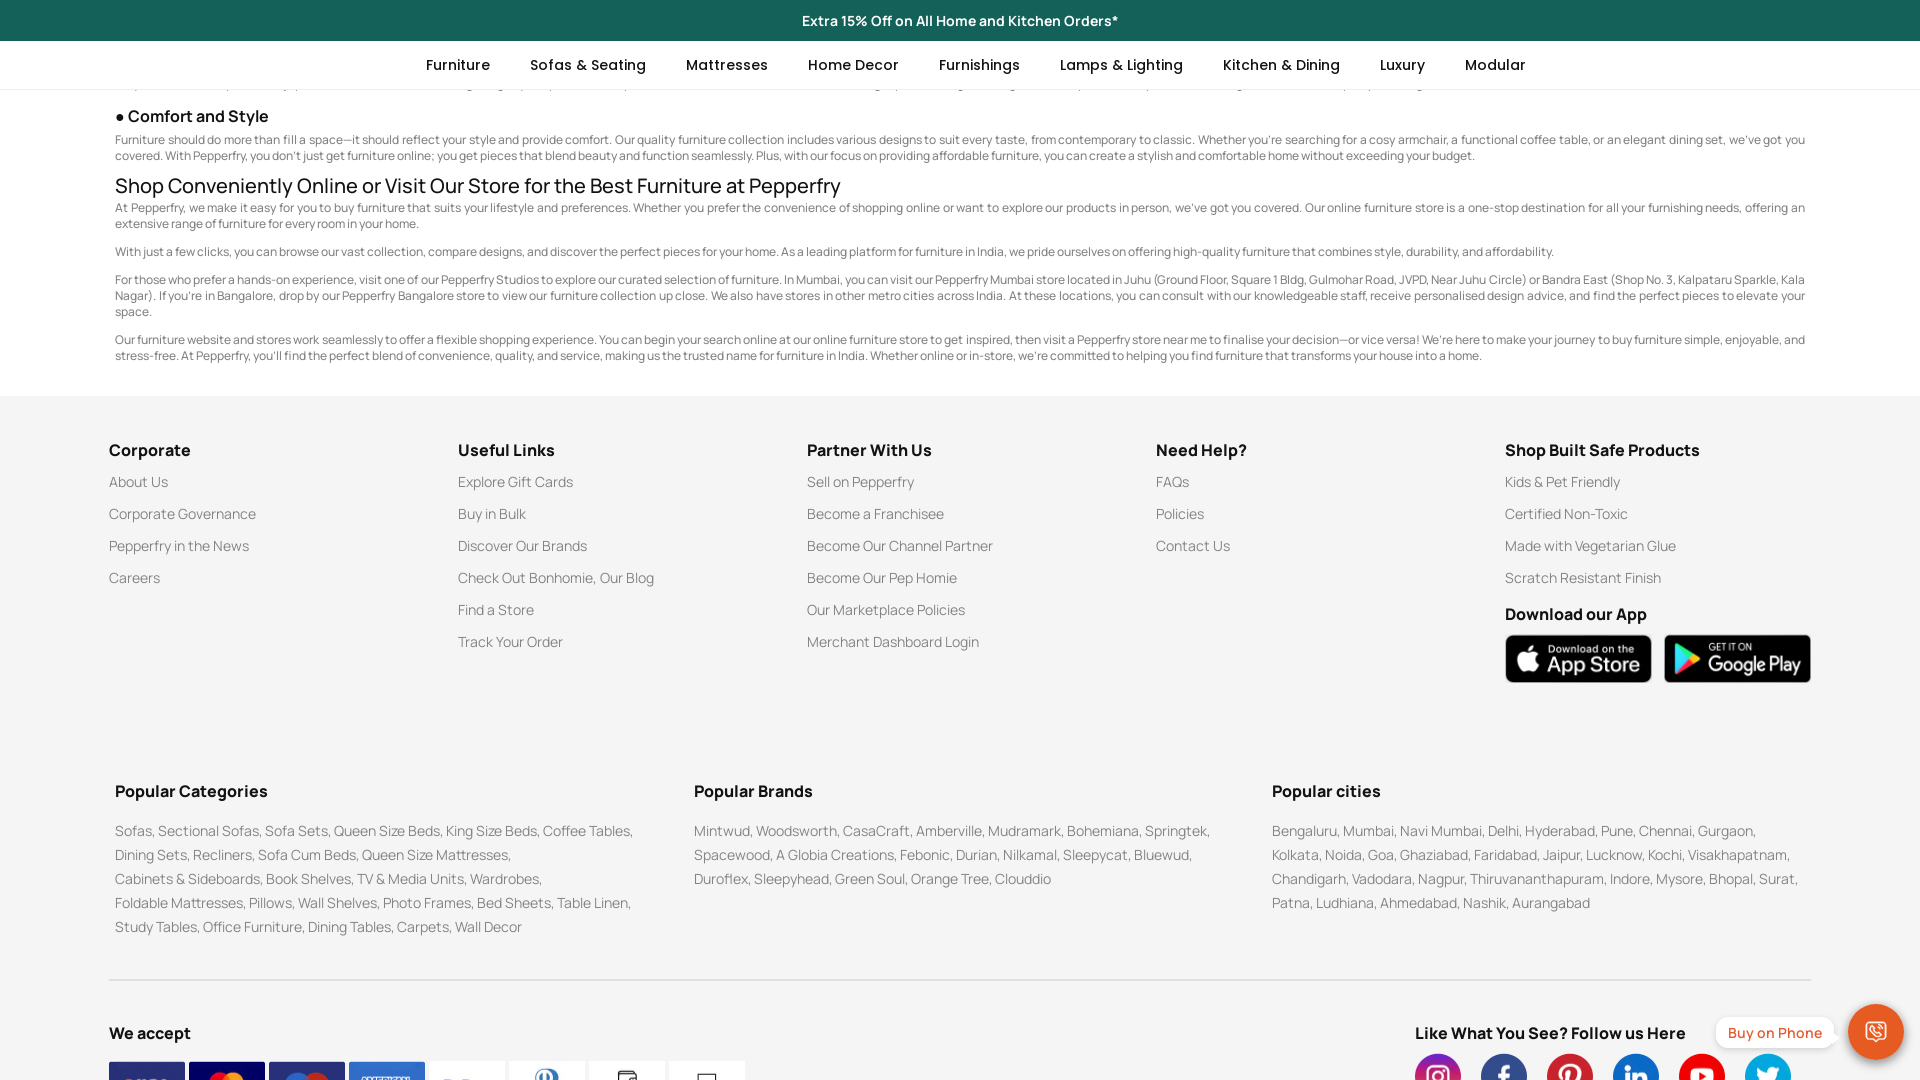

Clicked link 6 in Partner With Us section at (960, 642) on xpath=//p[text()='Partner With Us']/parent::div/descendant::div >> nth=5
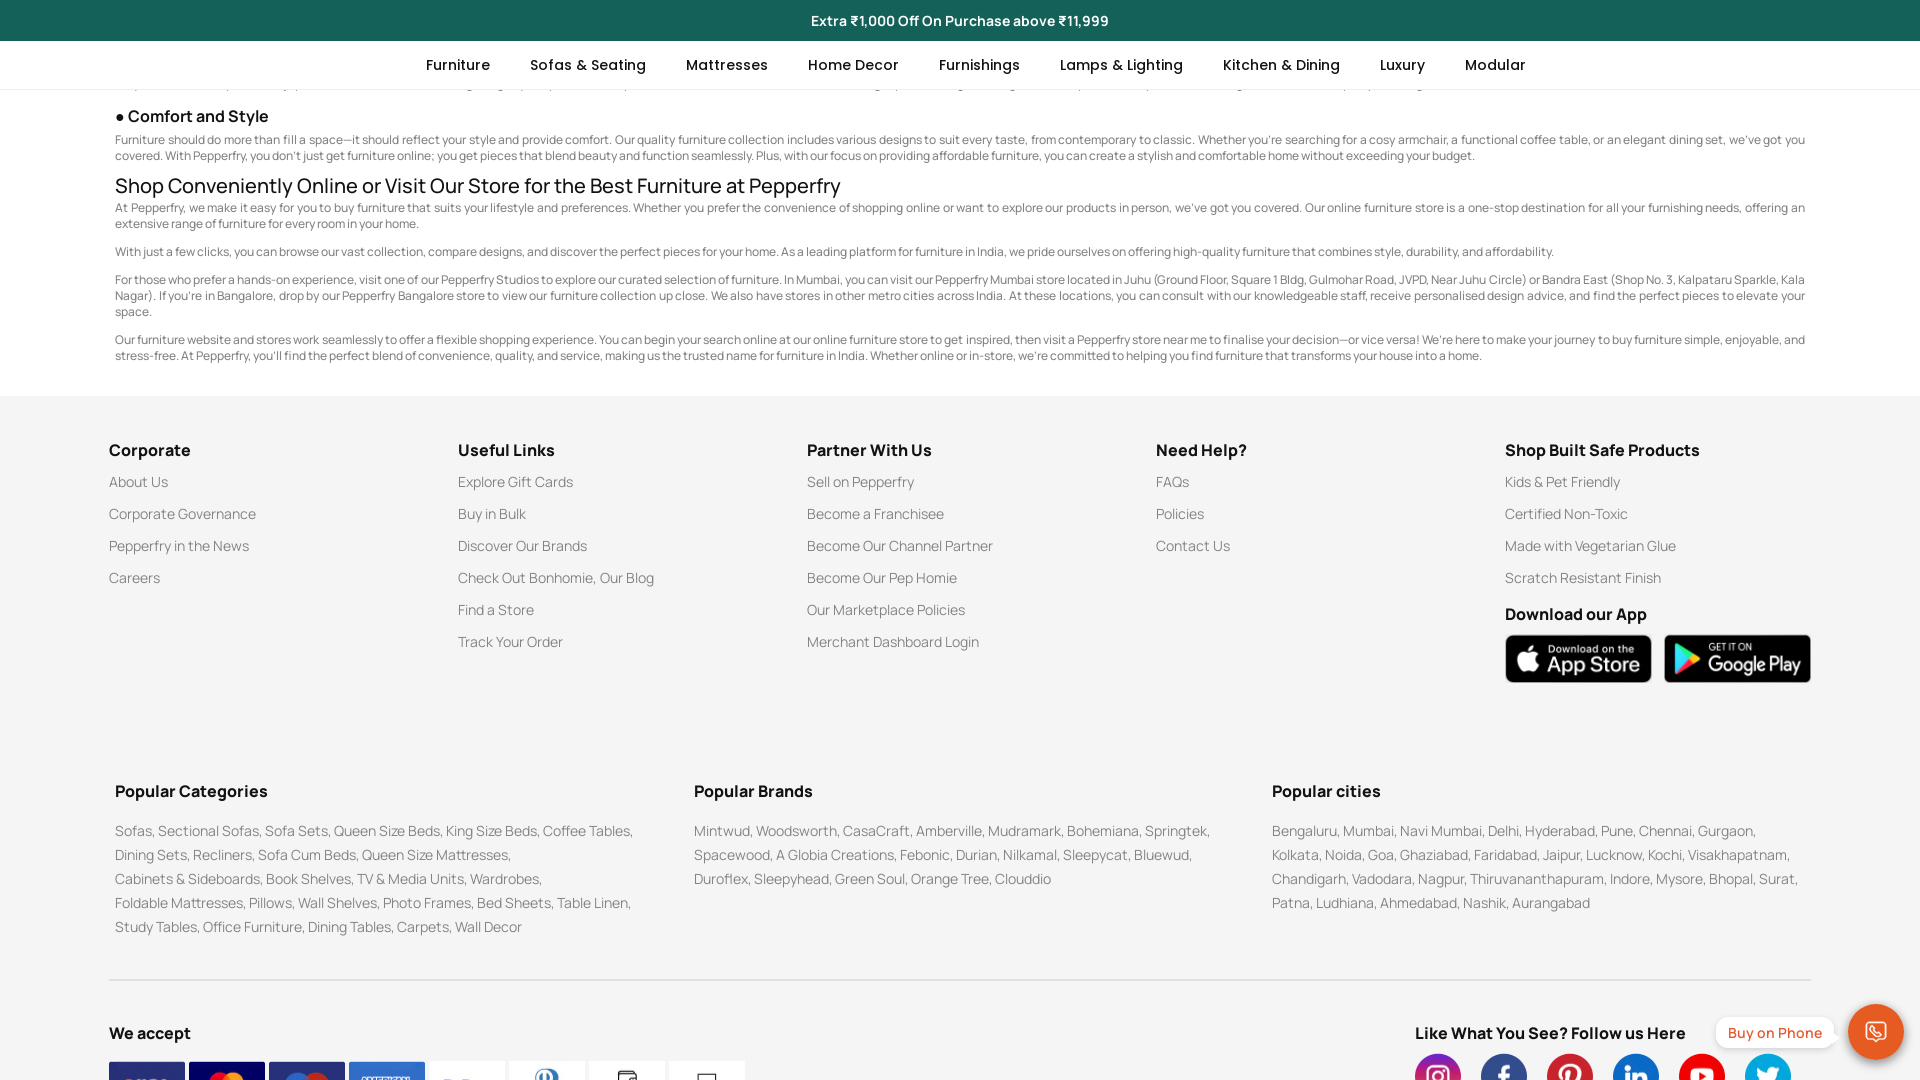

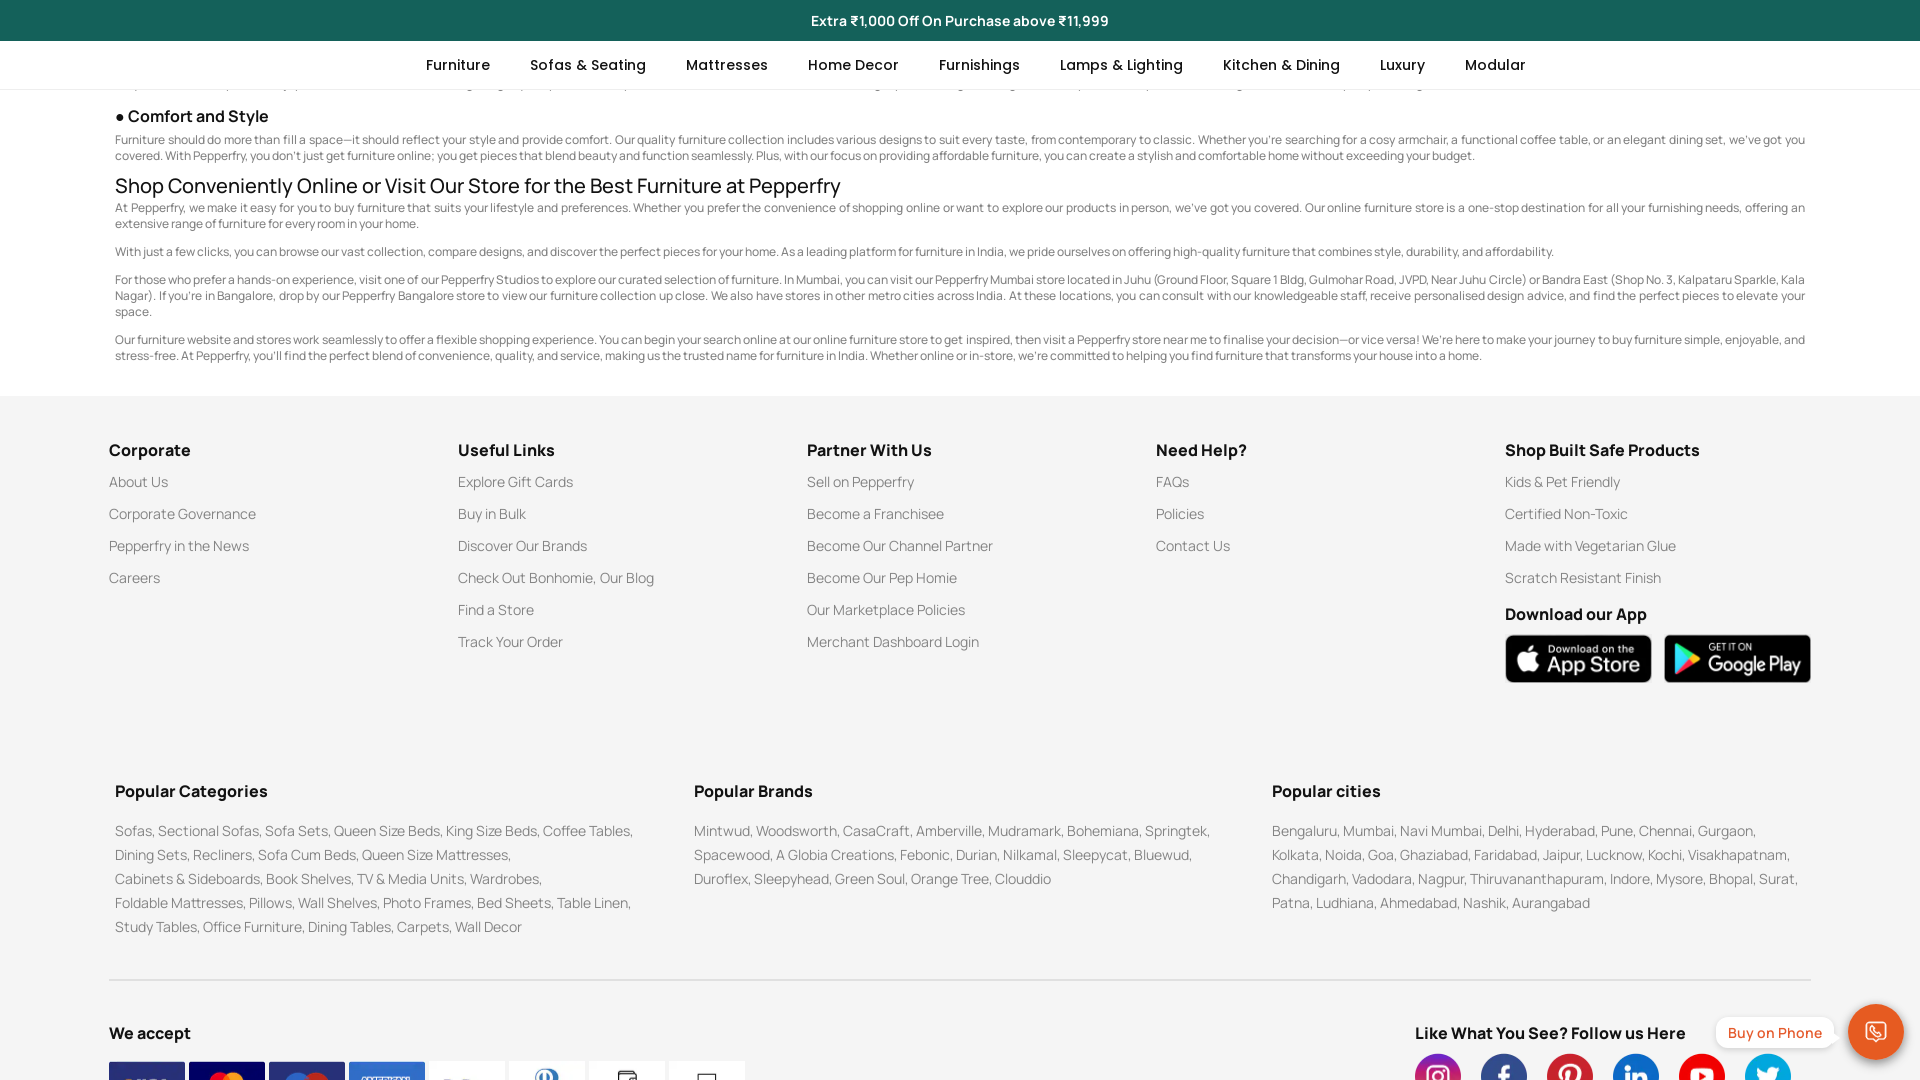